Navigates through all pages of quotes on the website by clicking the next button until no more pages are available

Starting URL: https://quotes.toscrape.com/

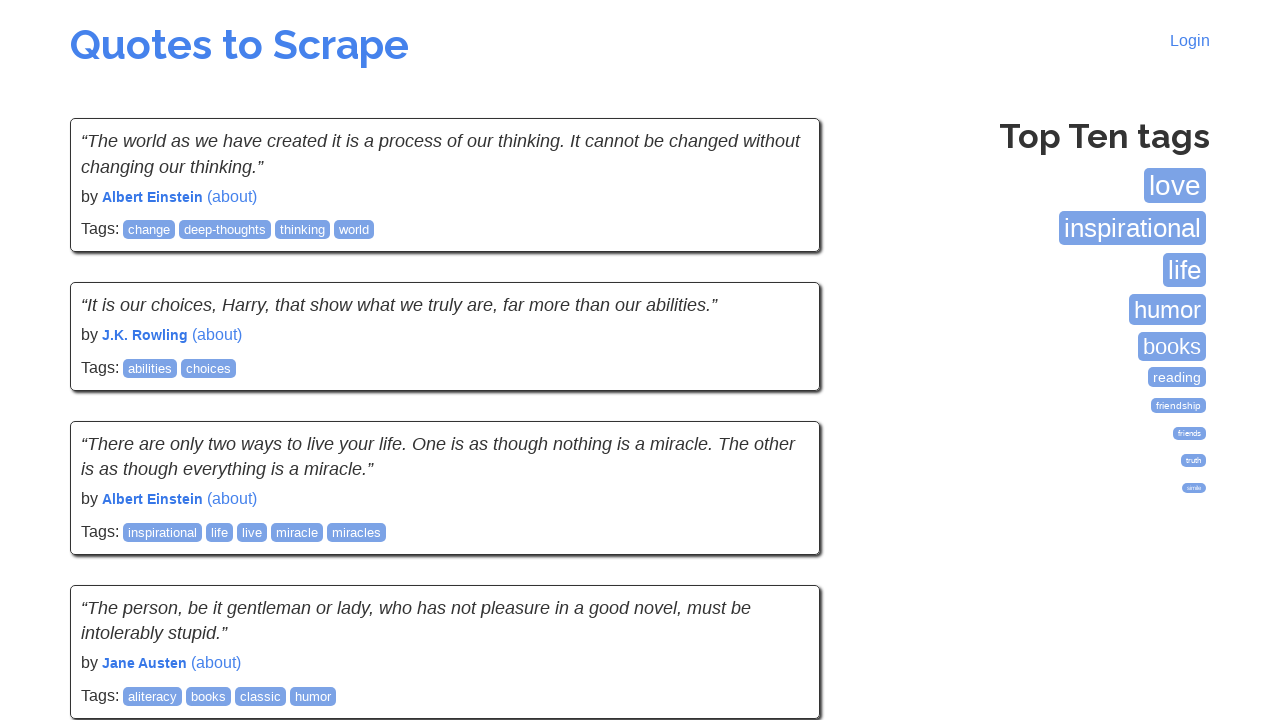

Waited for quotes to load on current page
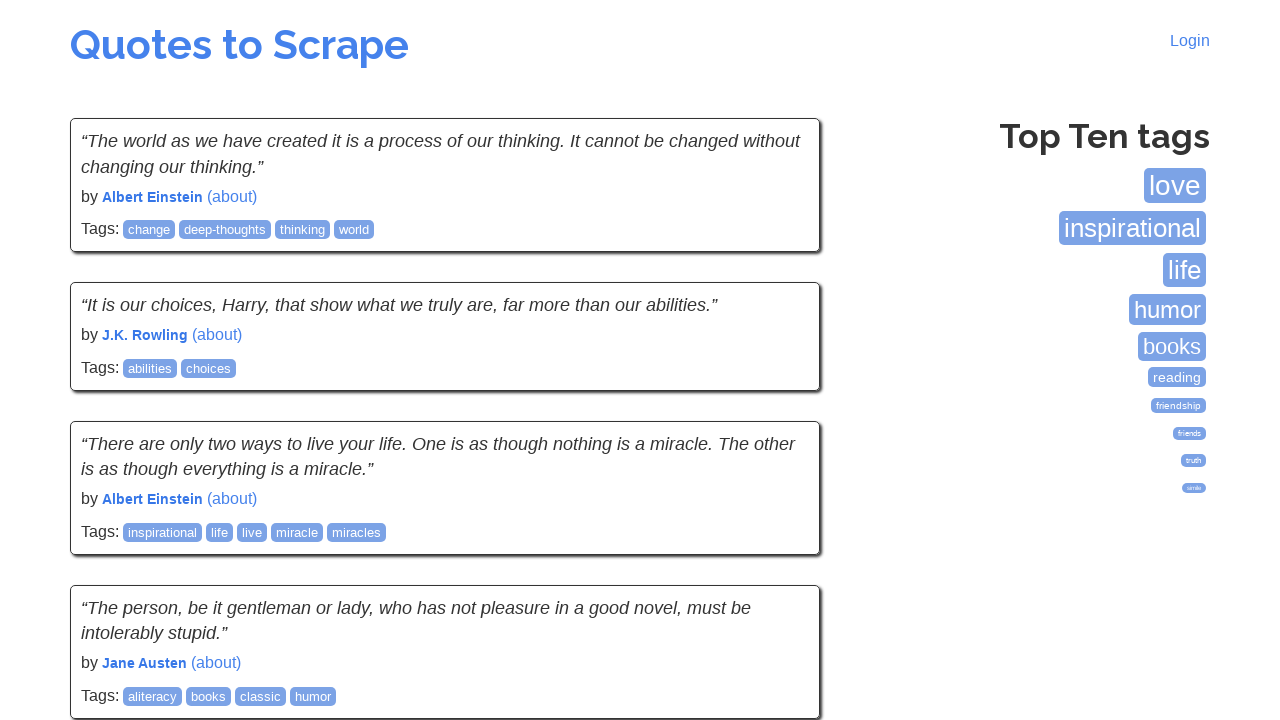

Checked for next page button
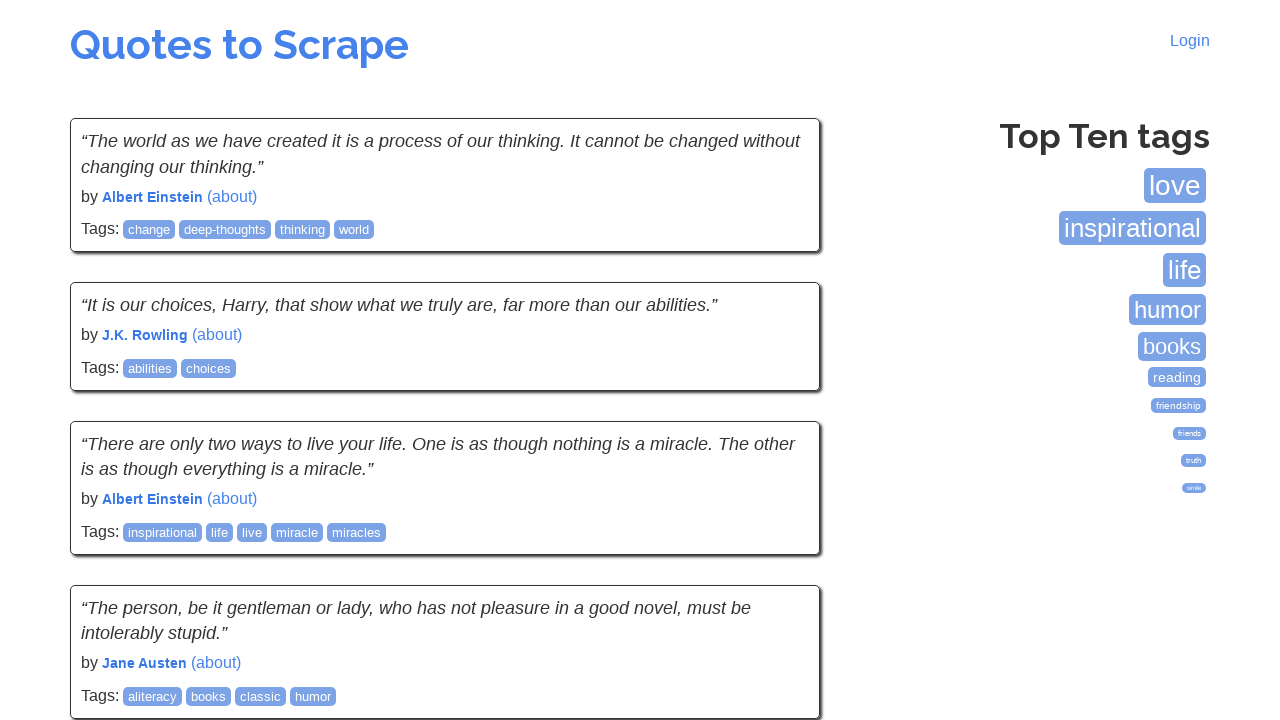

Clicked next button to navigate to next page
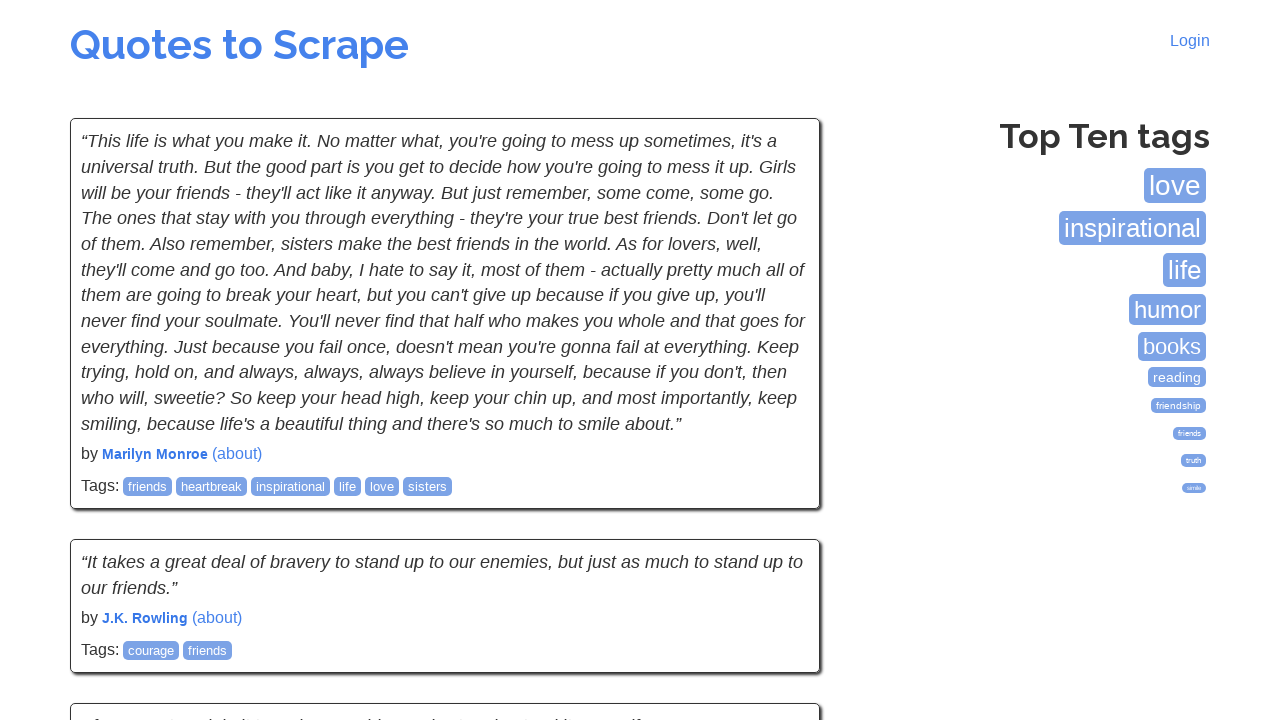

Waited for new page to load completely
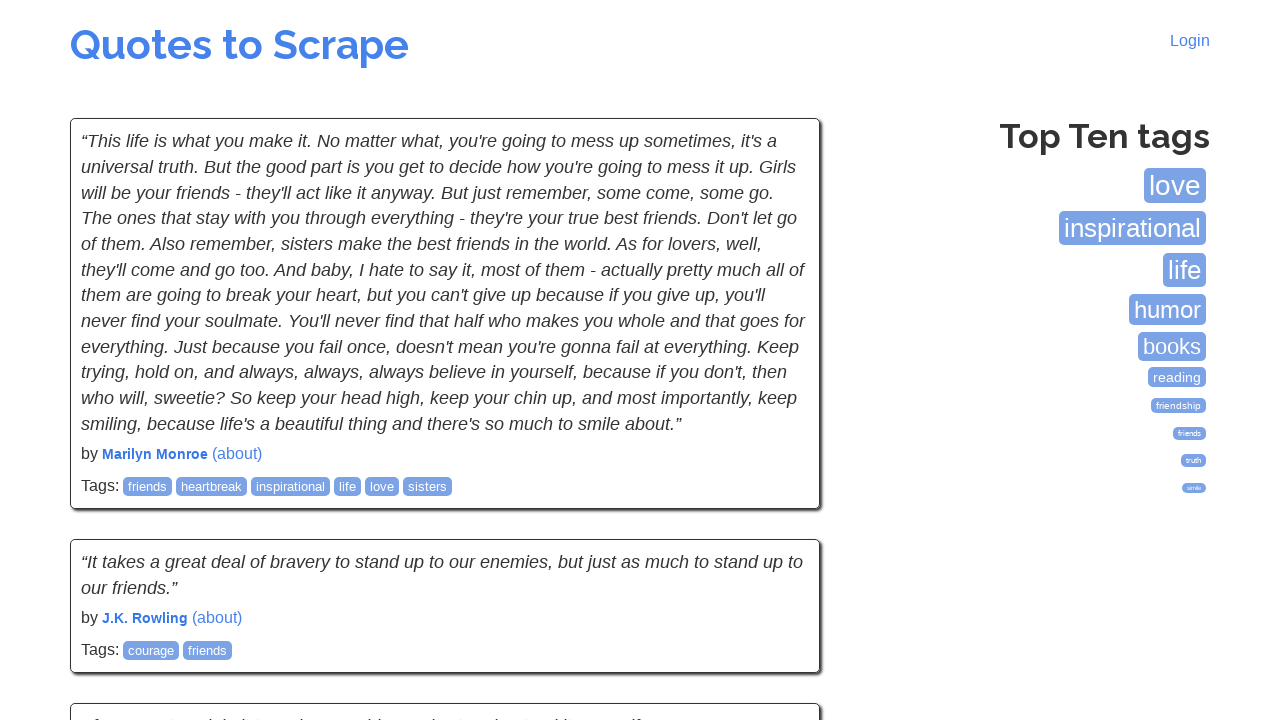

Waited for quotes to load on current page
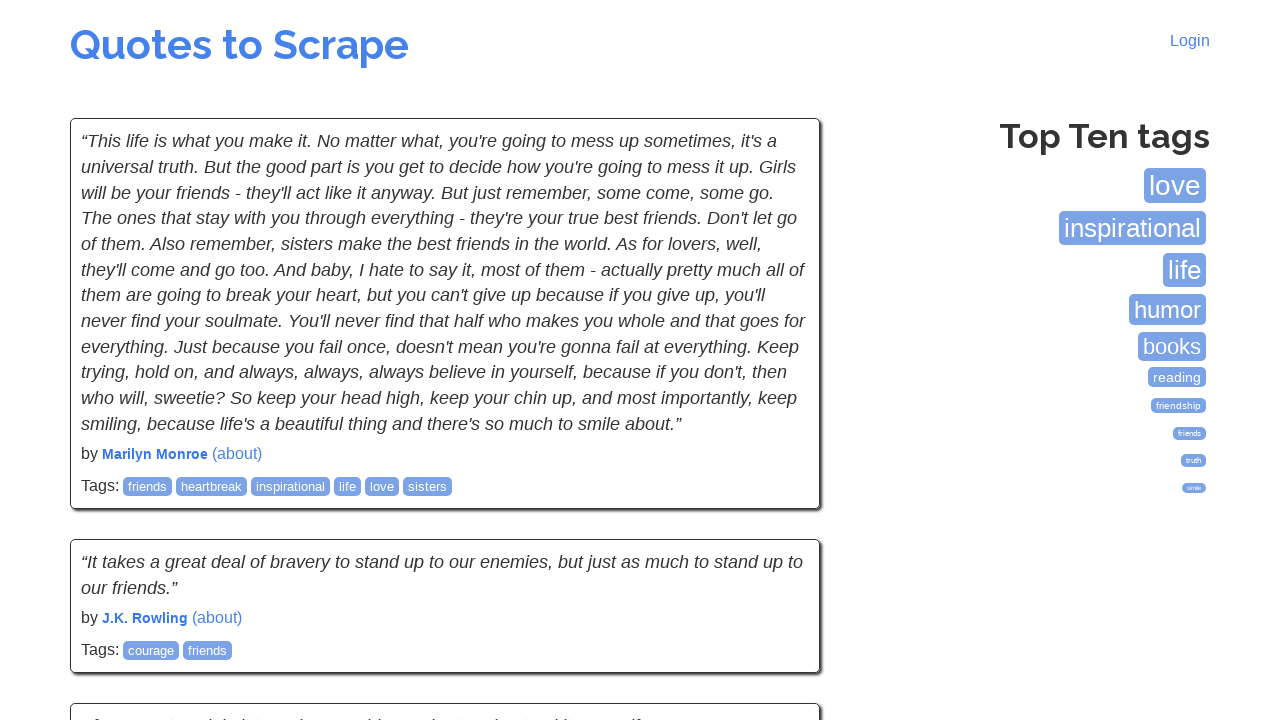

Checked for next page button
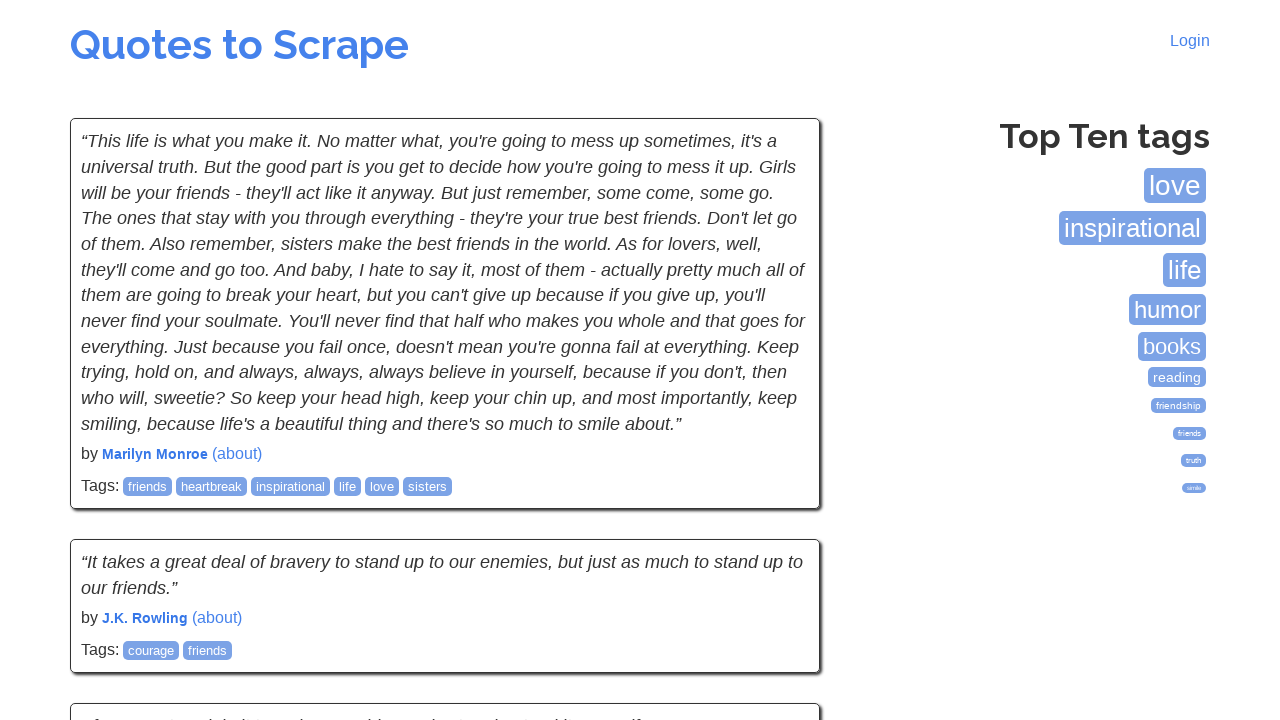

Clicked next button to navigate to next page
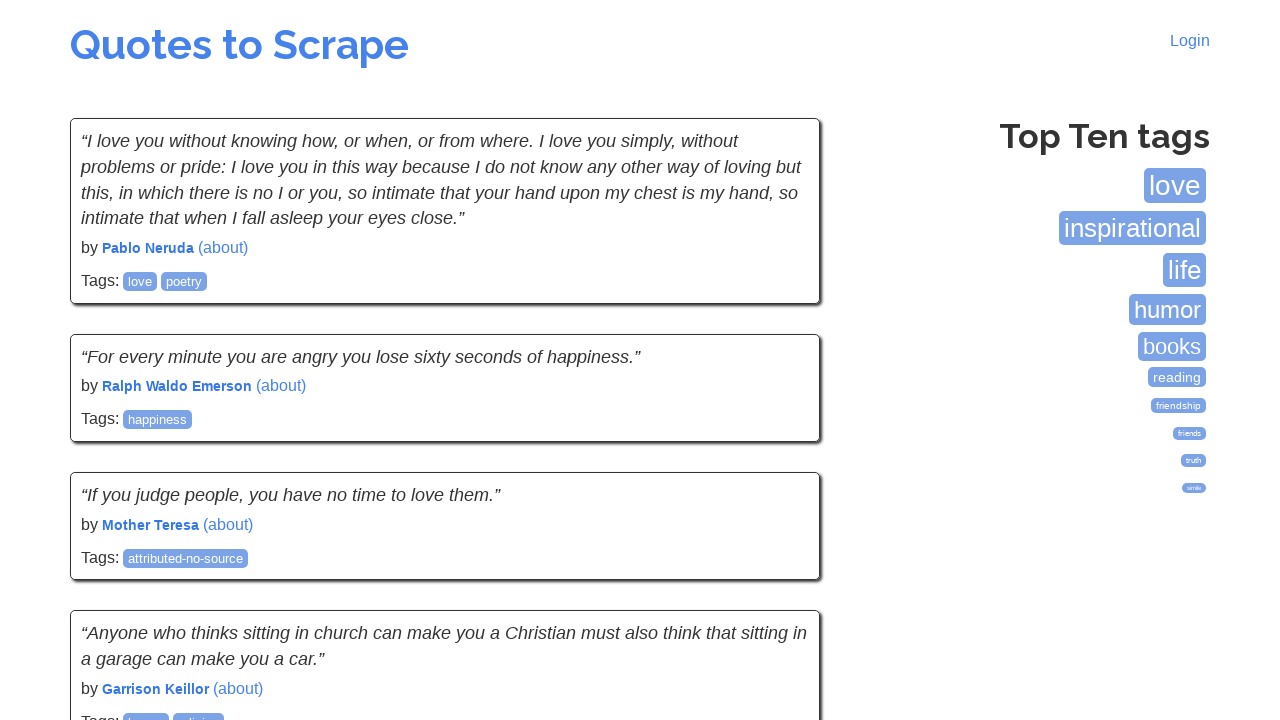

Waited for new page to load completely
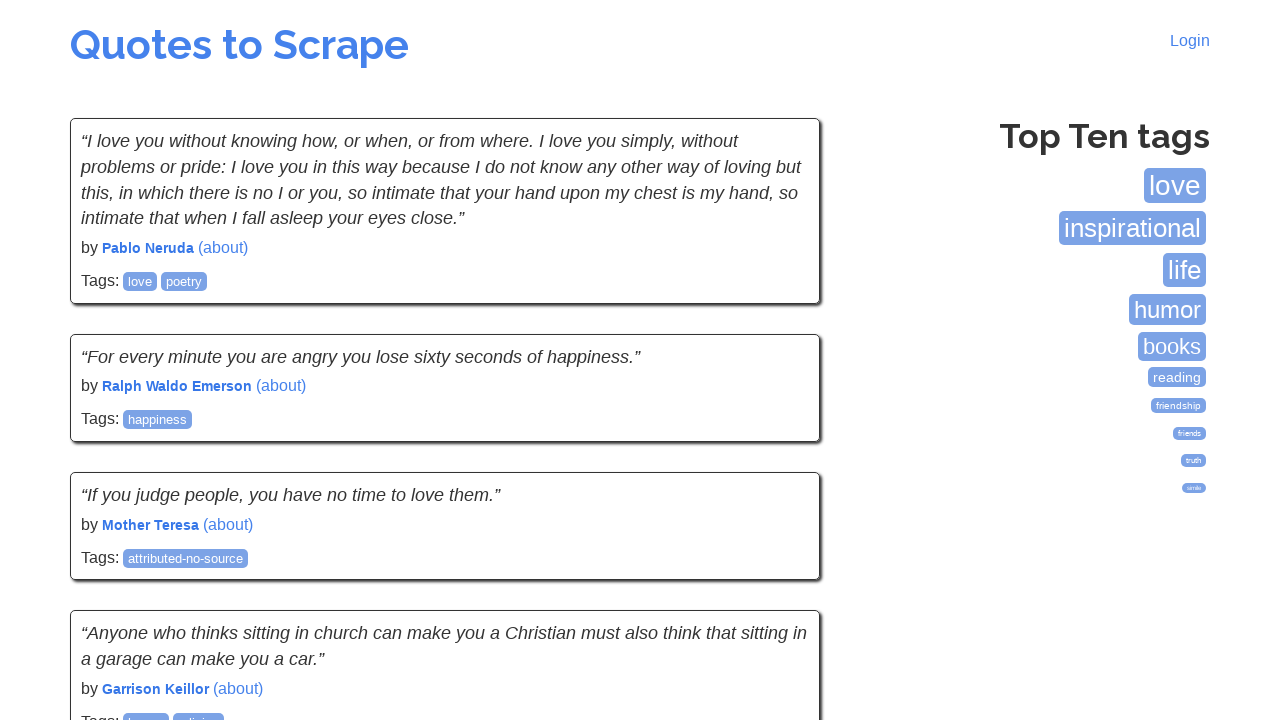

Waited for quotes to load on current page
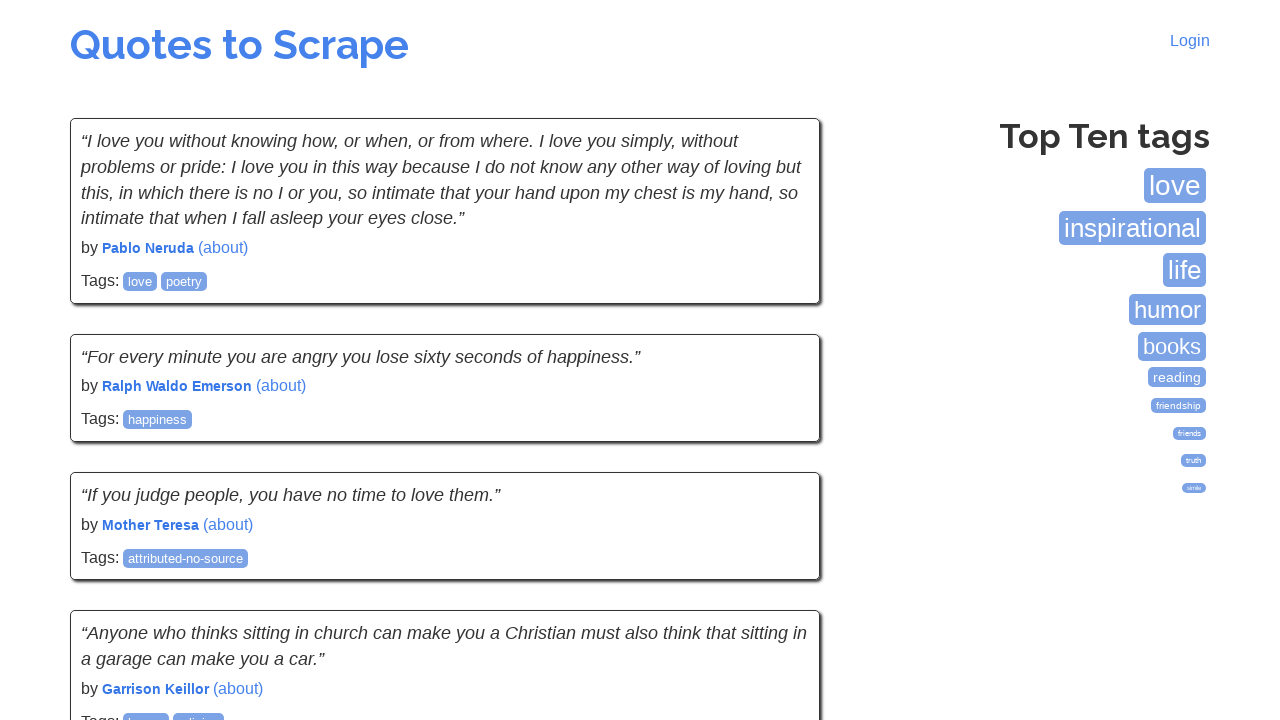

Checked for next page button
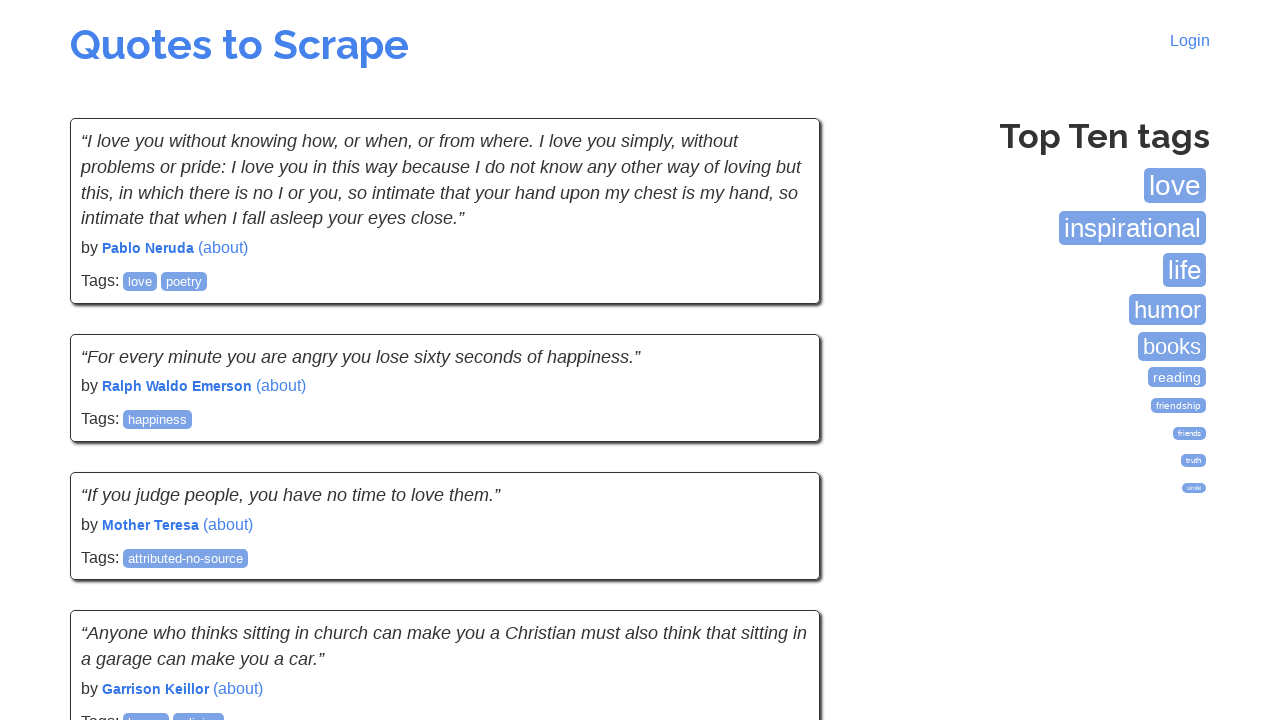

Clicked next button to navigate to next page
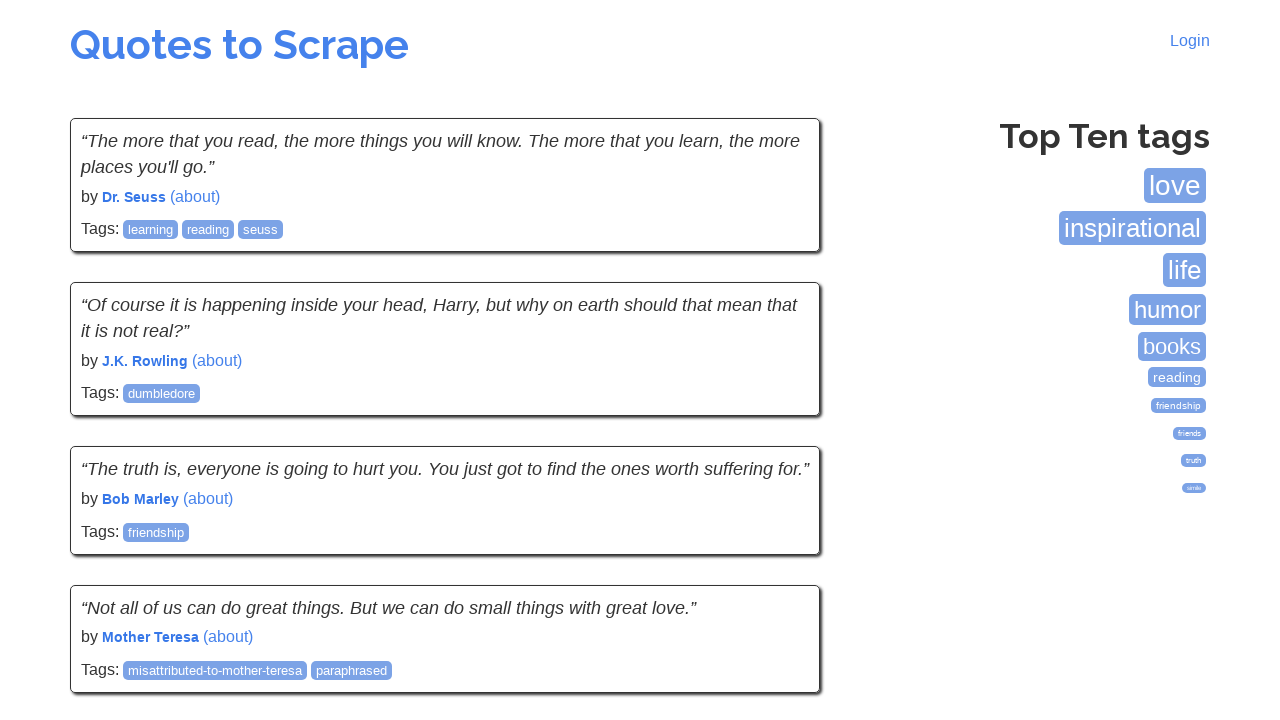

Waited for new page to load completely
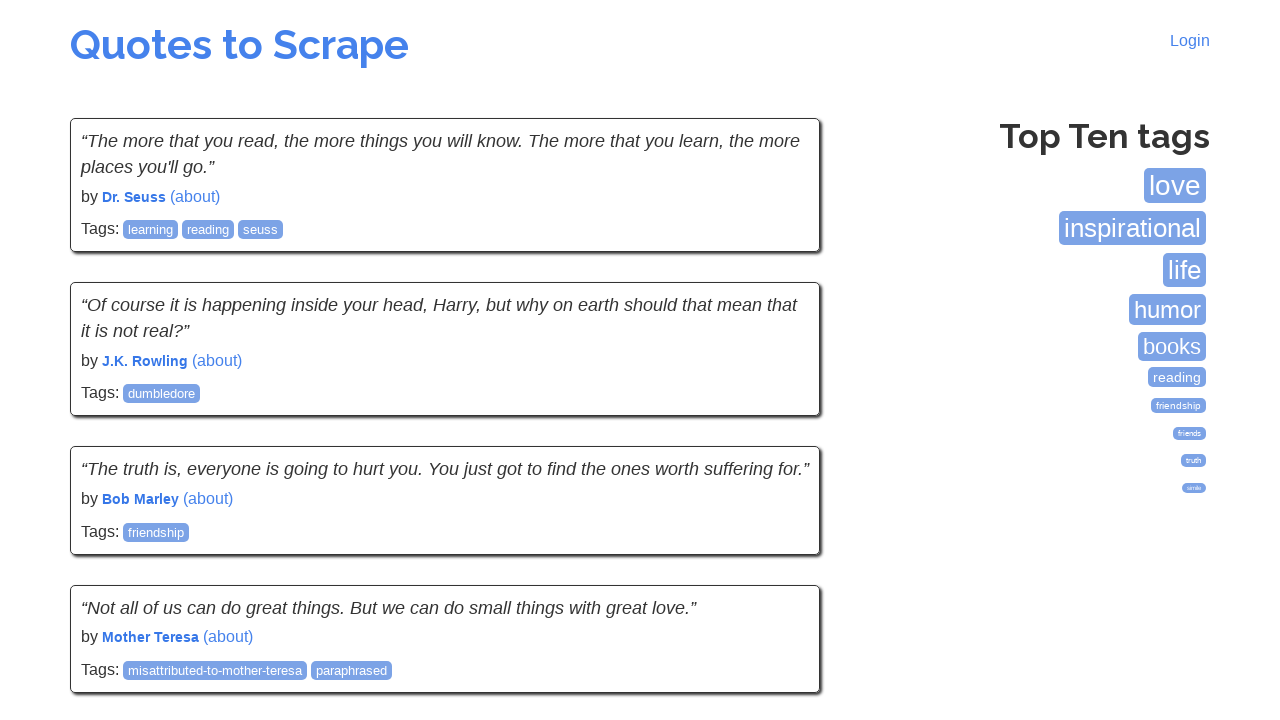

Waited for quotes to load on current page
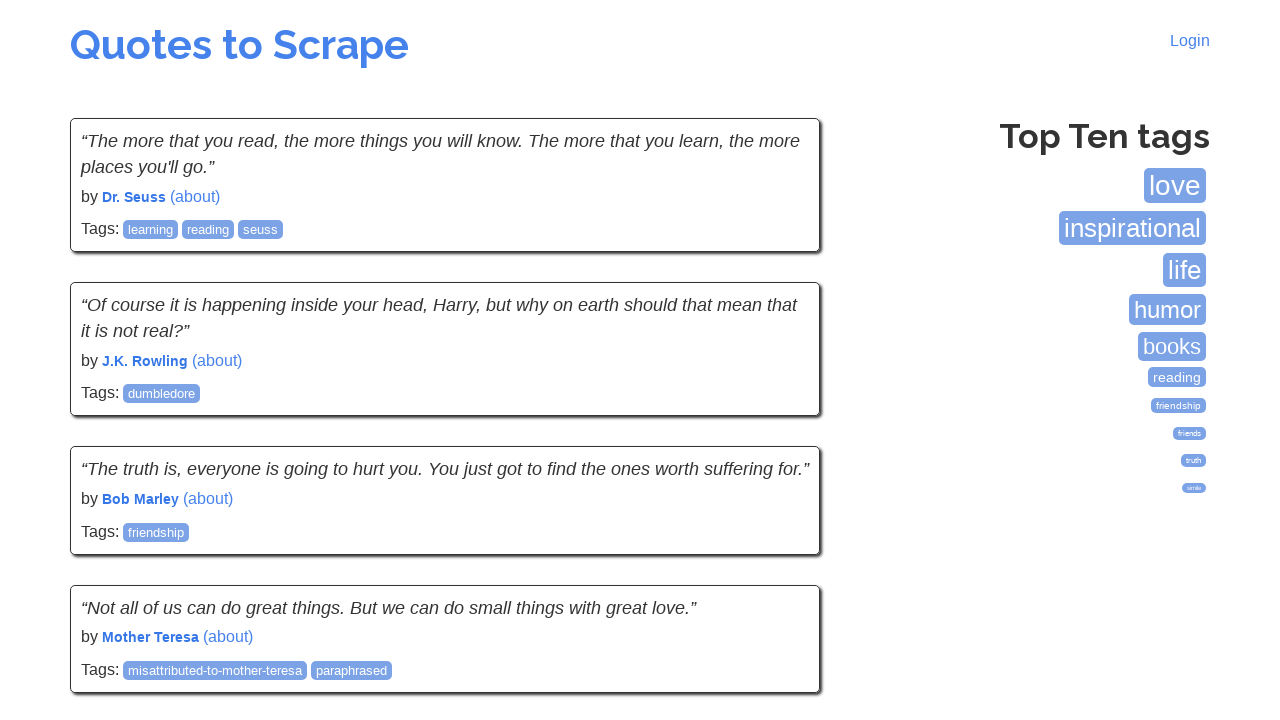

Checked for next page button
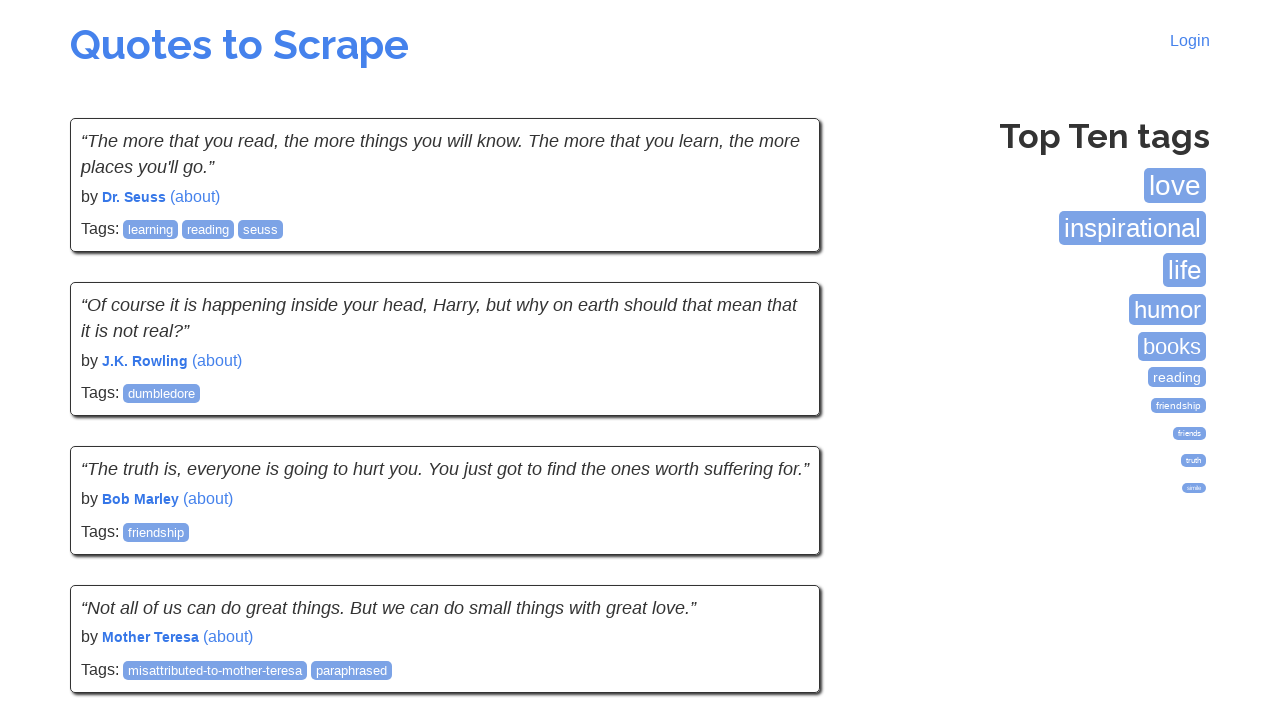

Clicked next button to navigate to next page
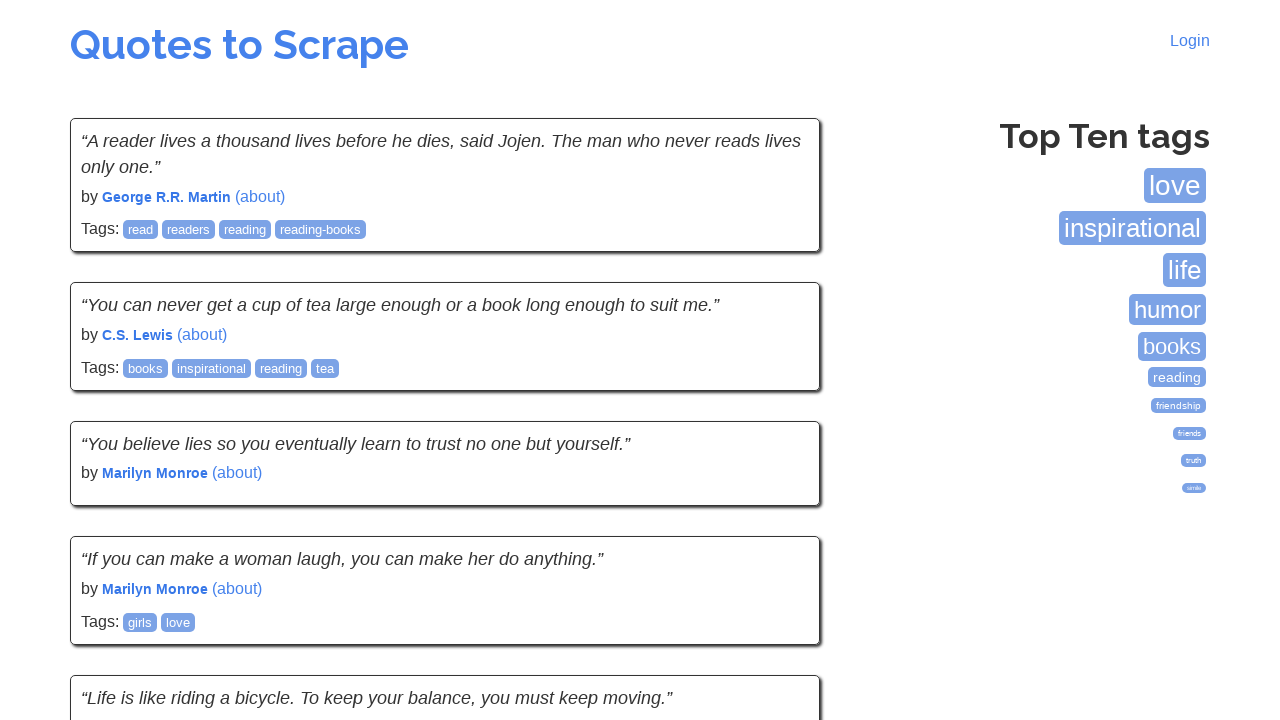

Waited for new page to load completely
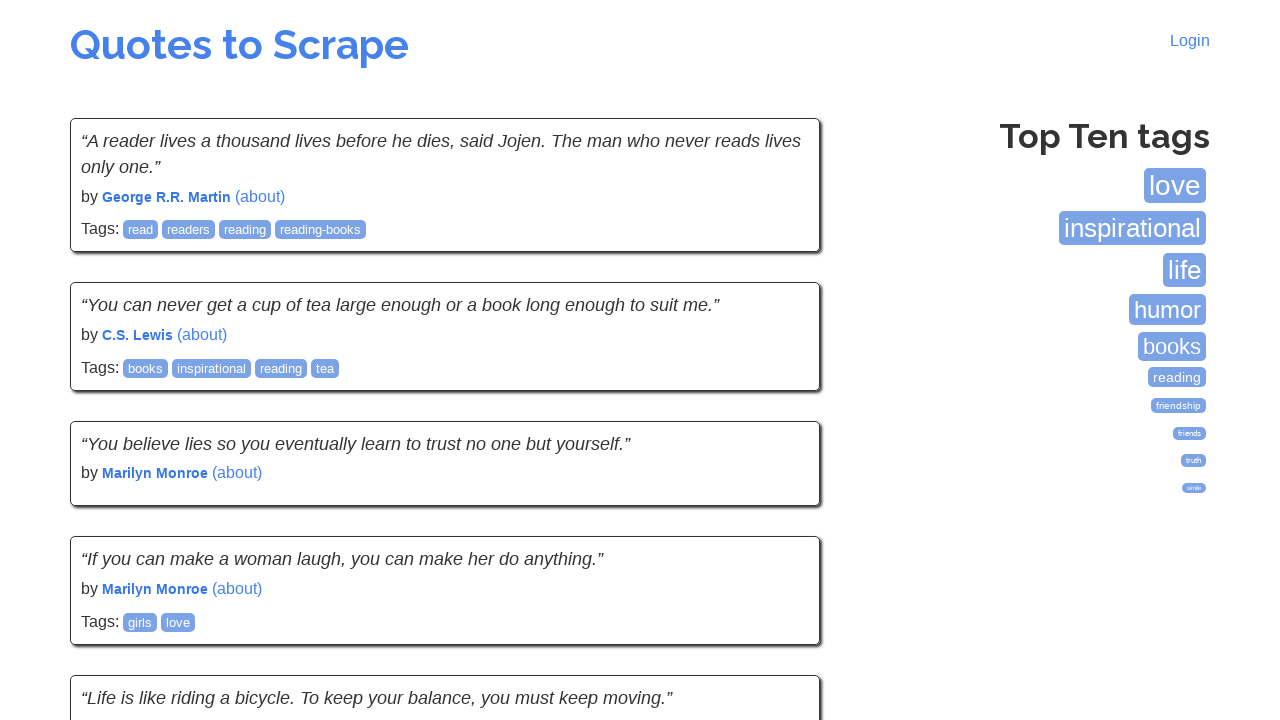

Waited for quotes to load on current page
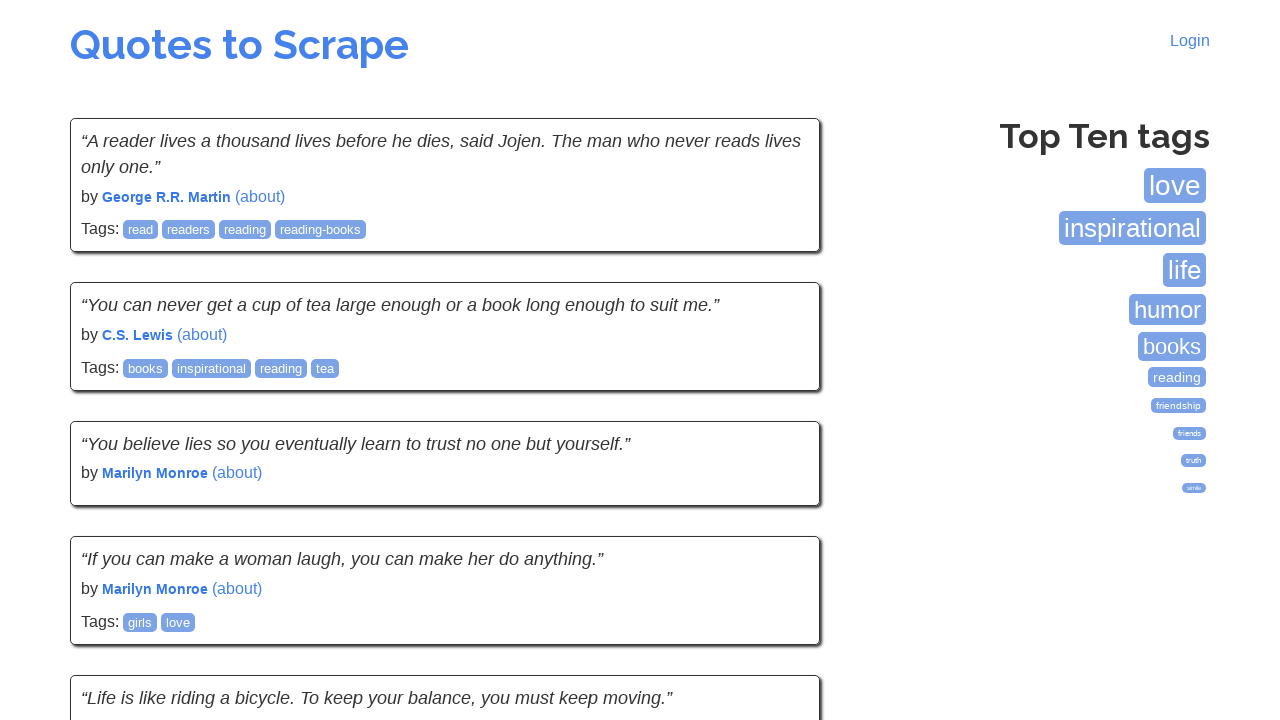

Checked for next page button
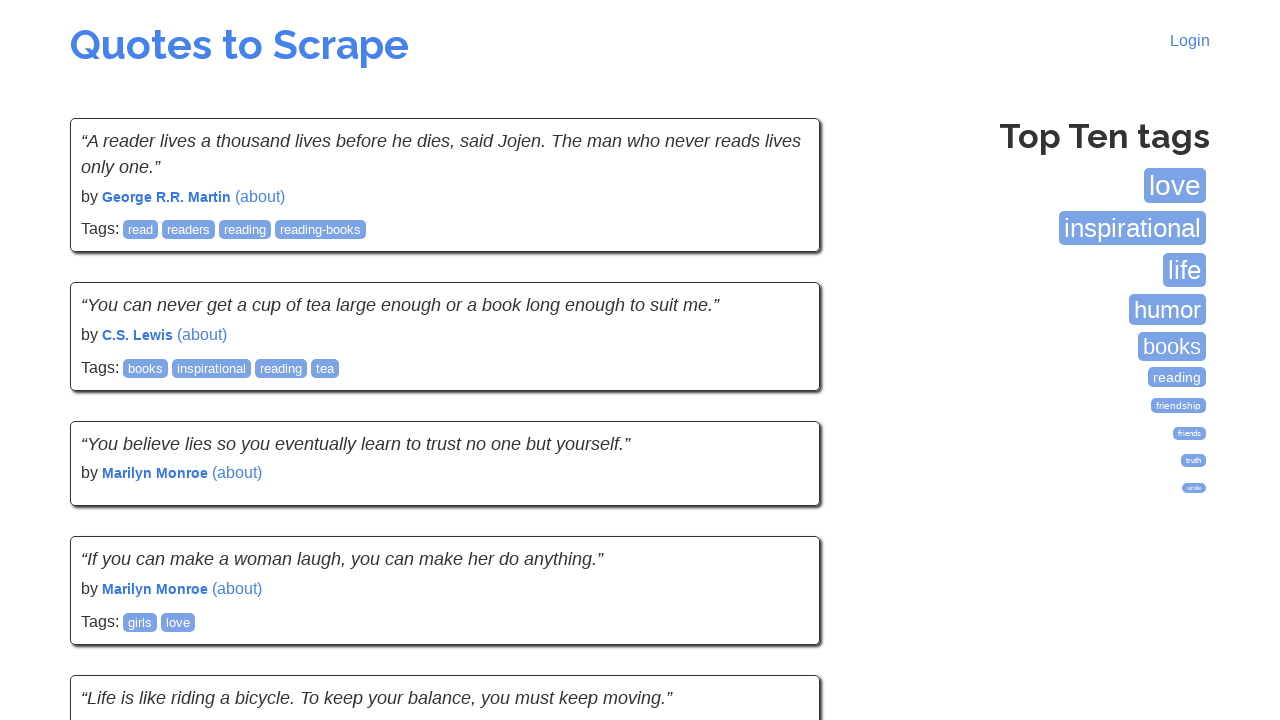

Clicked next button to navigate to next page
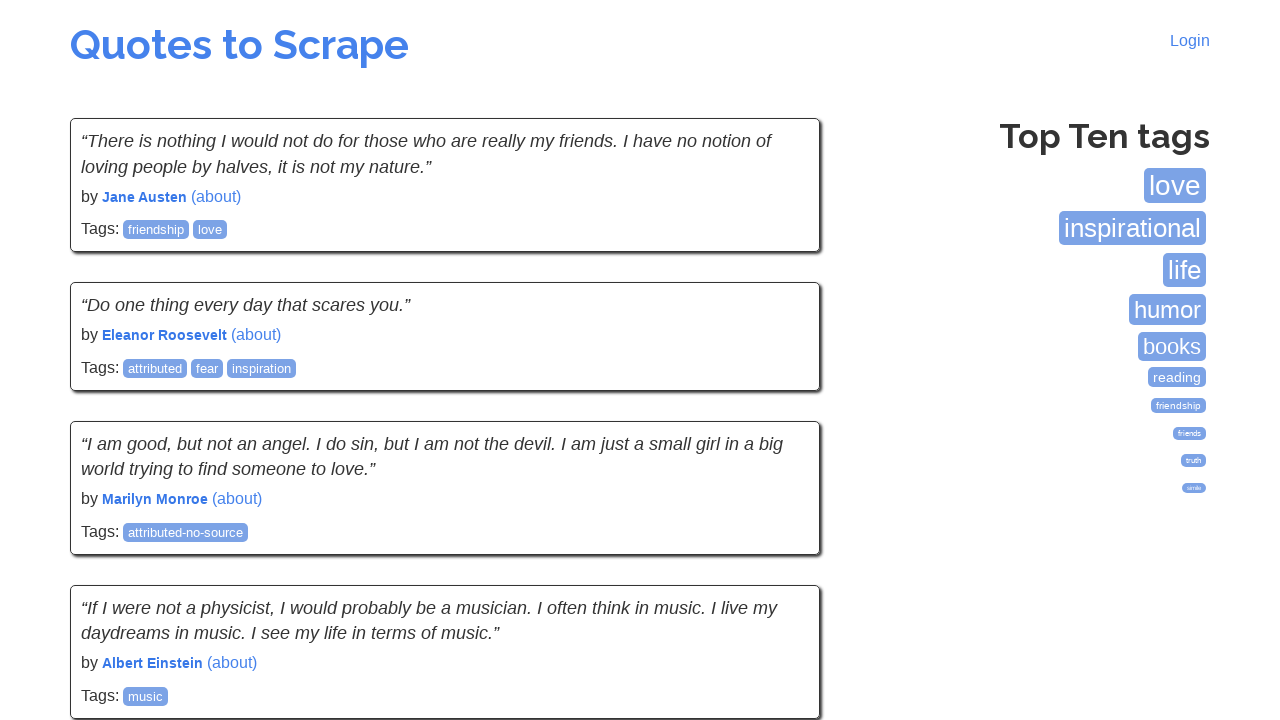

Waited for new page to load completely
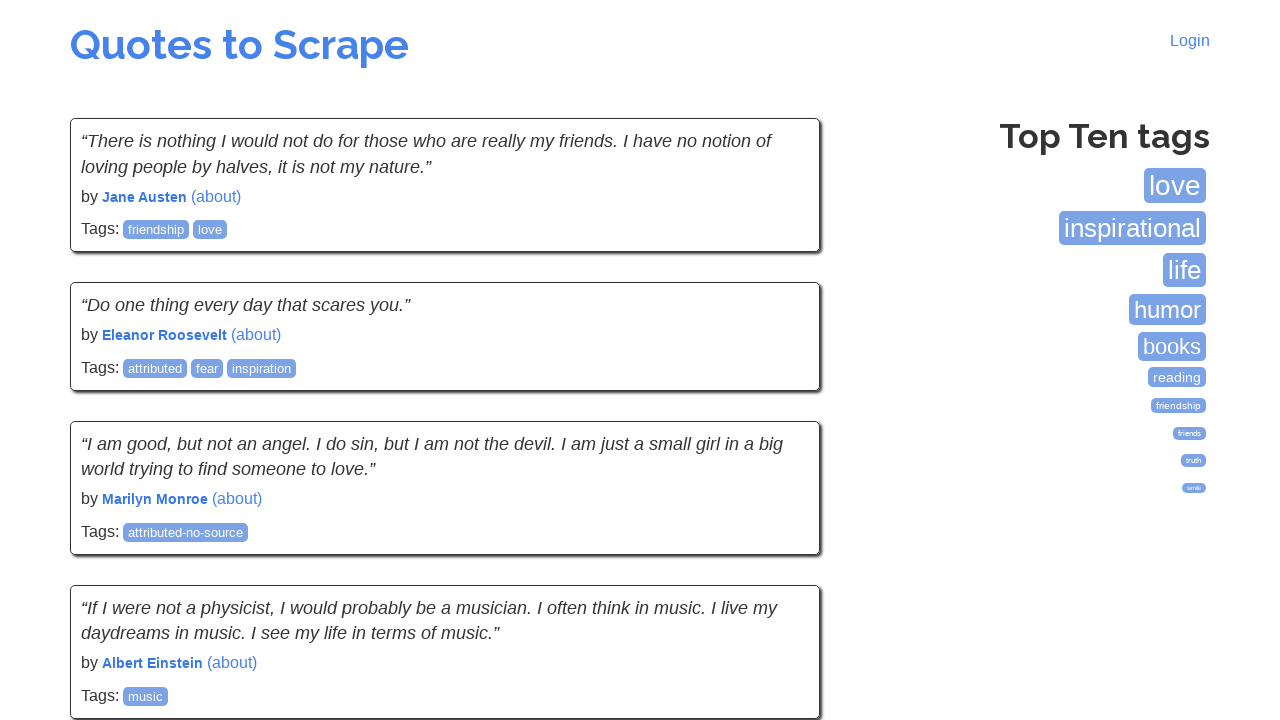

Waited for quotes to load on current page
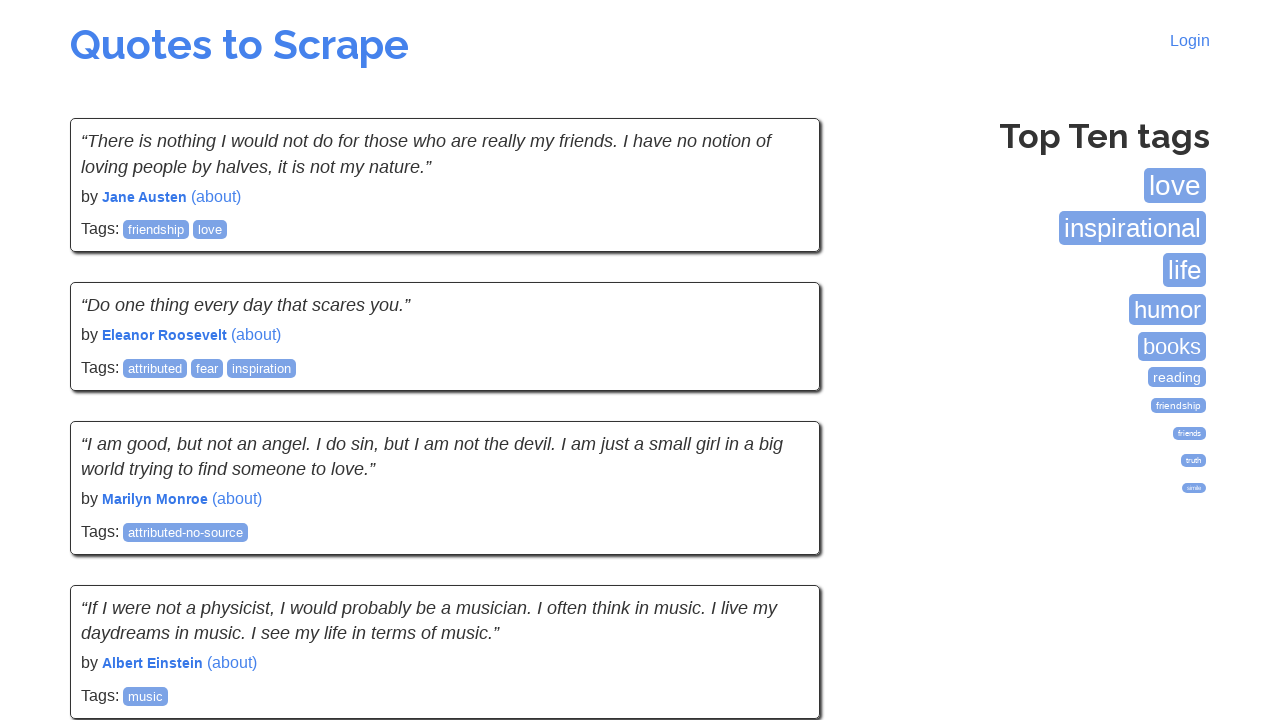

Checked for next page button
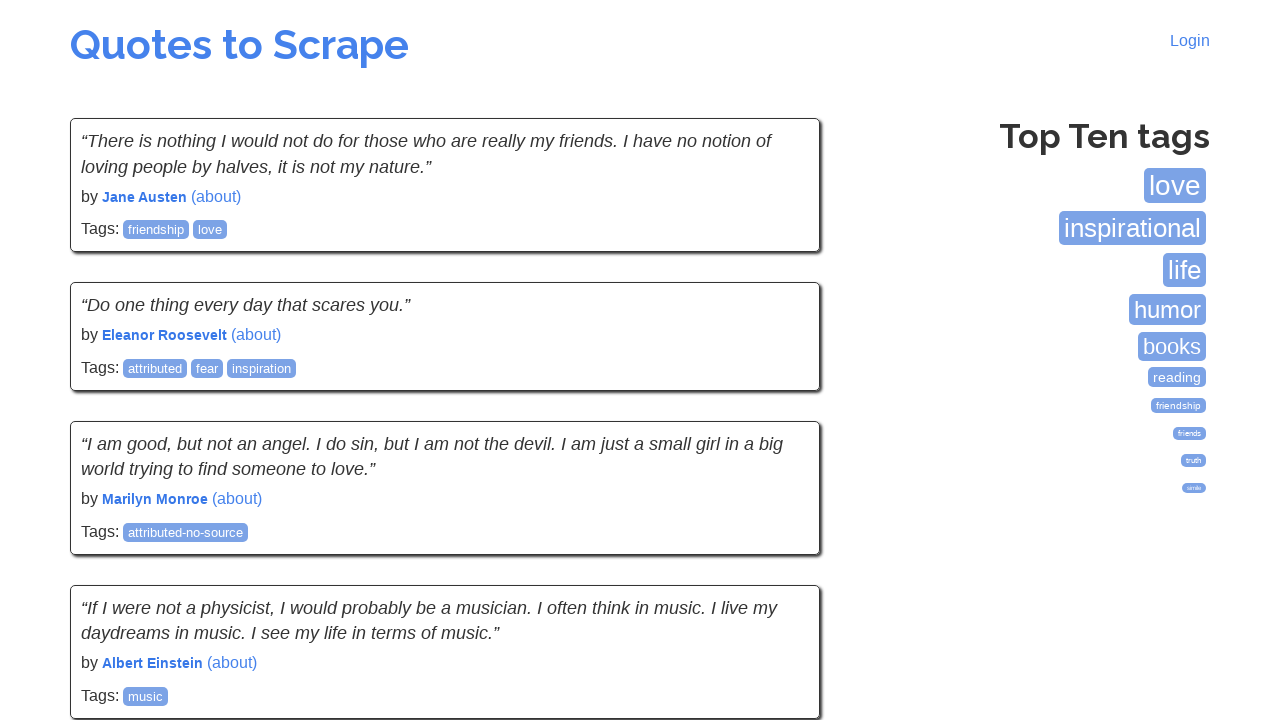

Clicked next button to navigate to next page
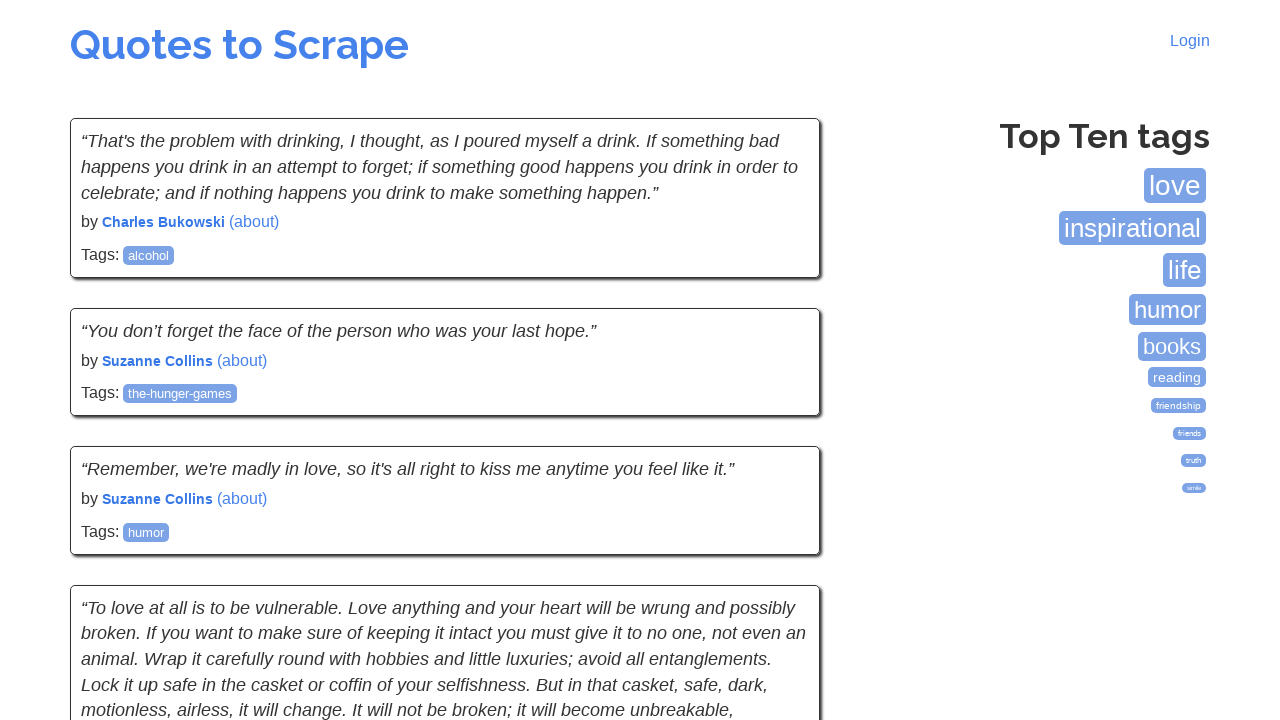

Waited for new page to load completely
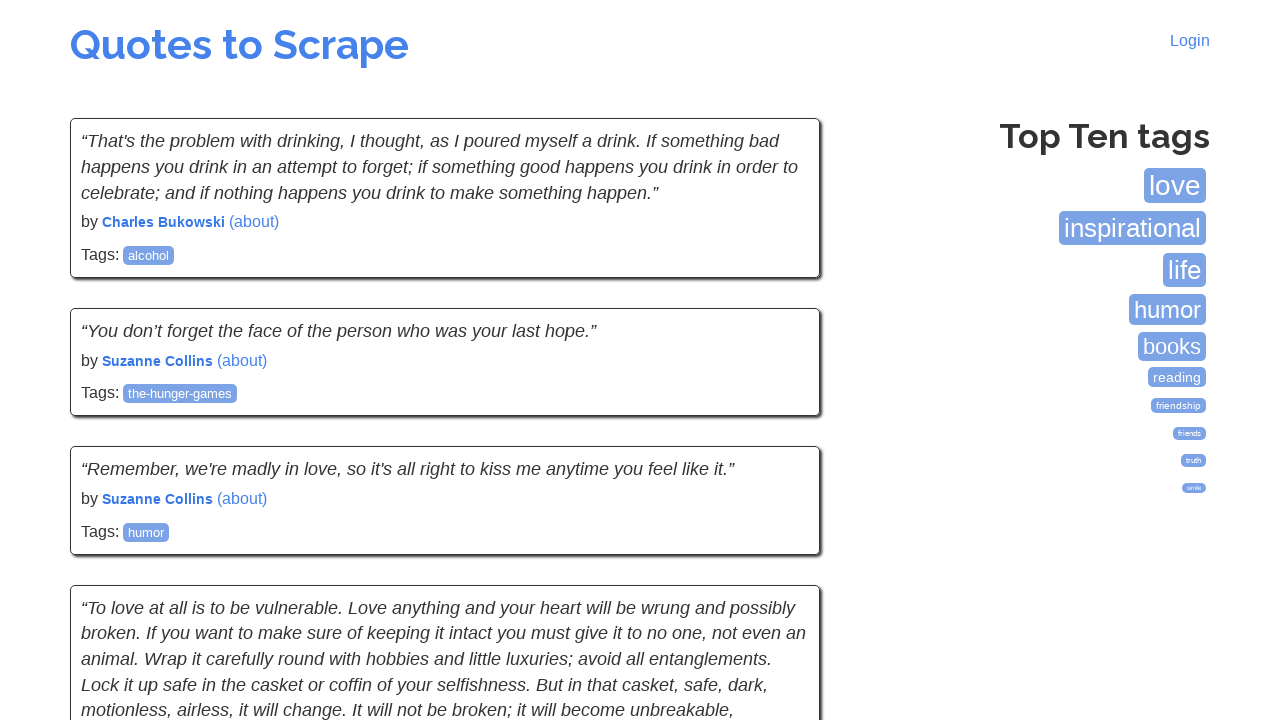

Waited for quotes to load on current page
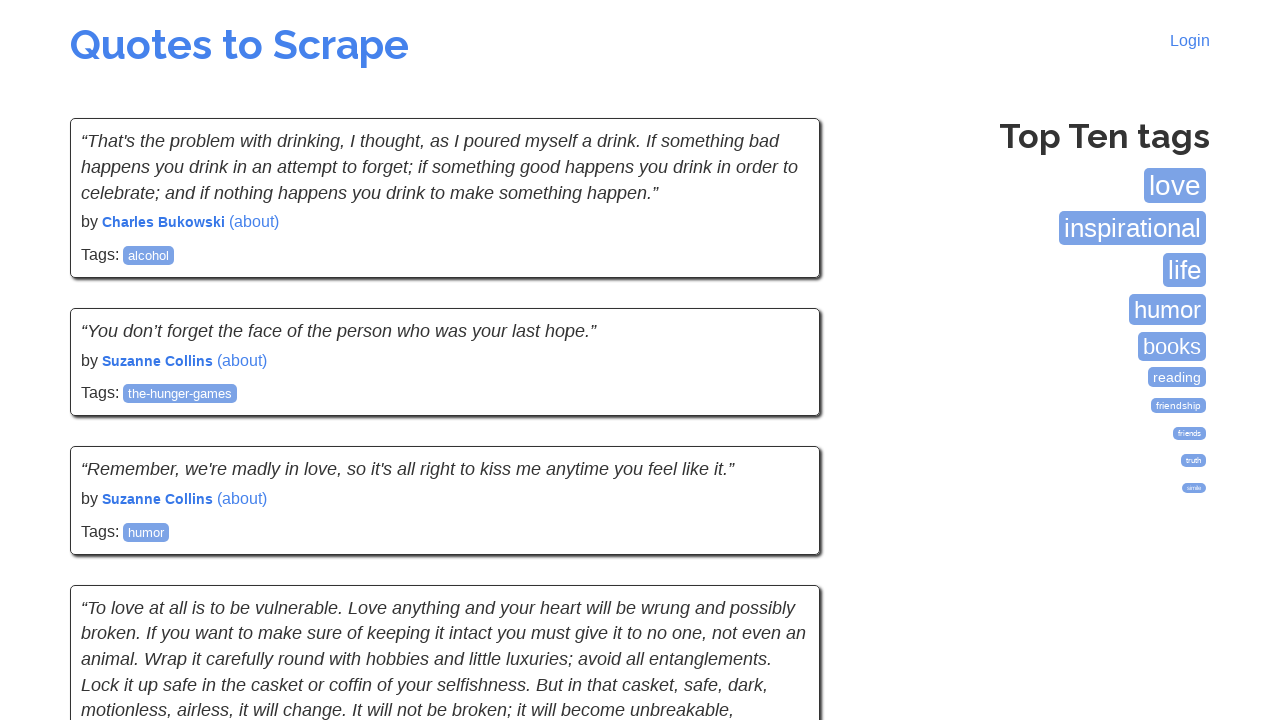

Checked for next page button
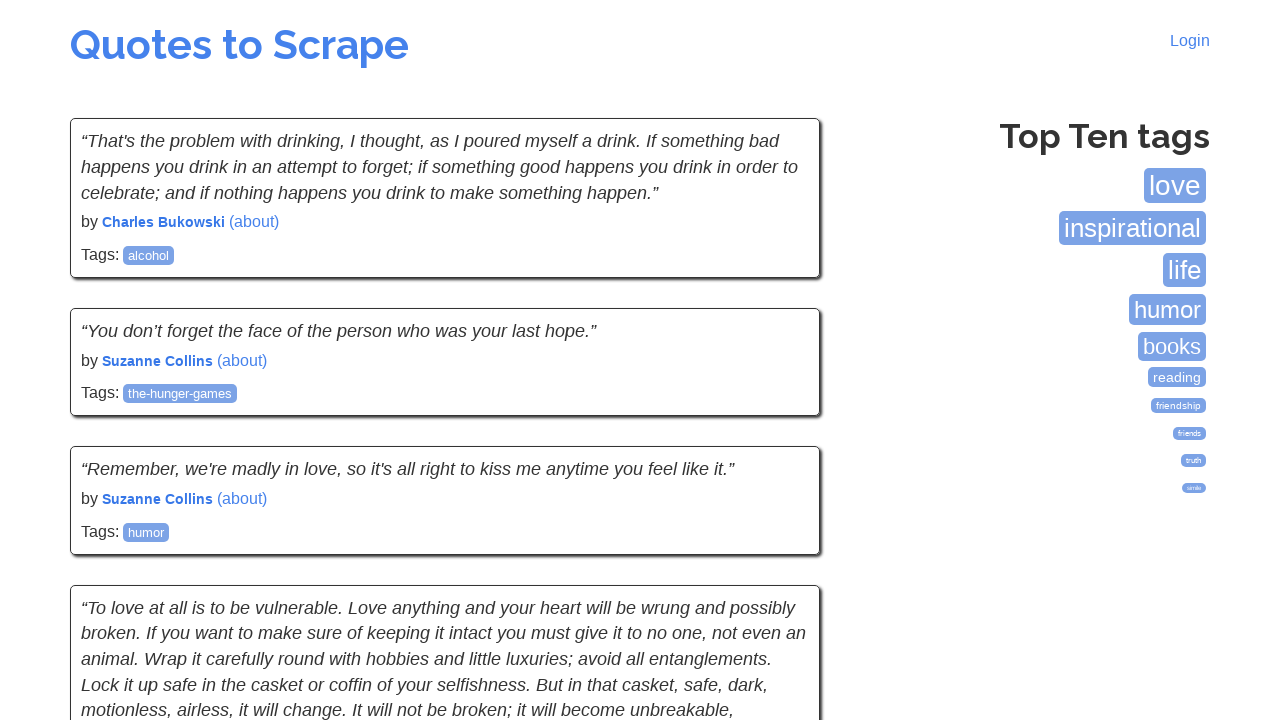

Clicked next button to navigate to next page
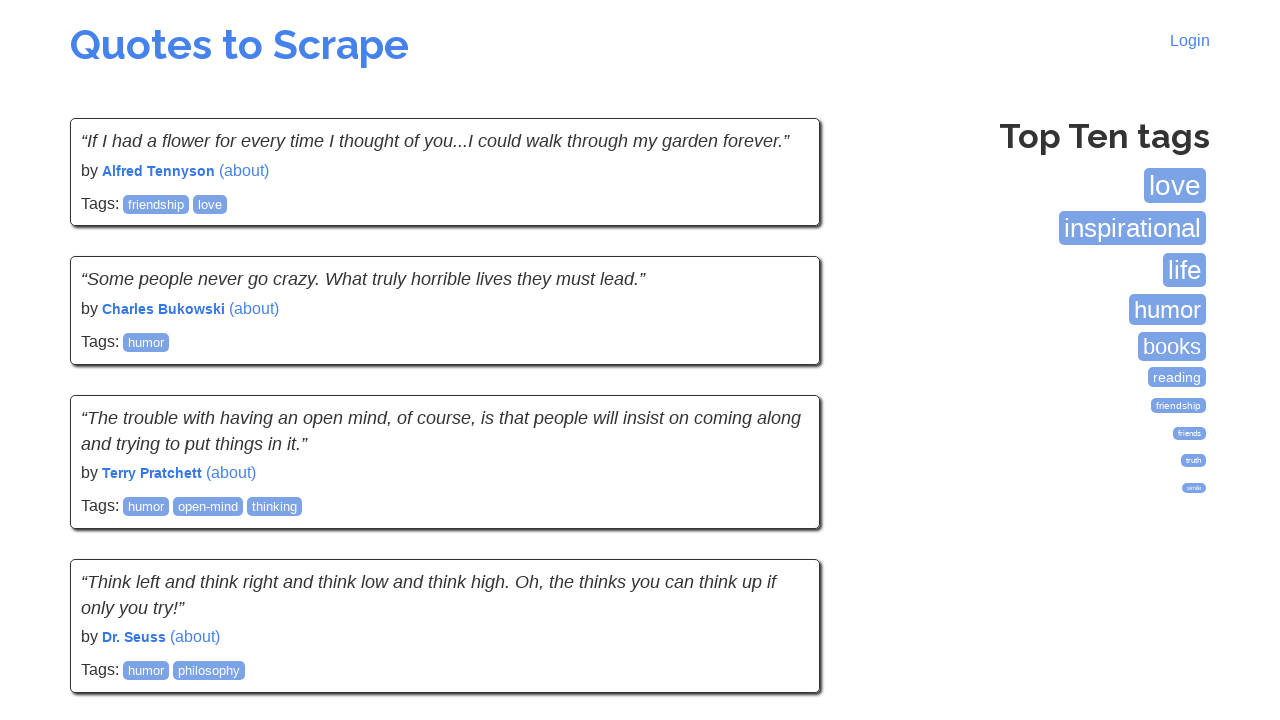

Waited for new page to load completely
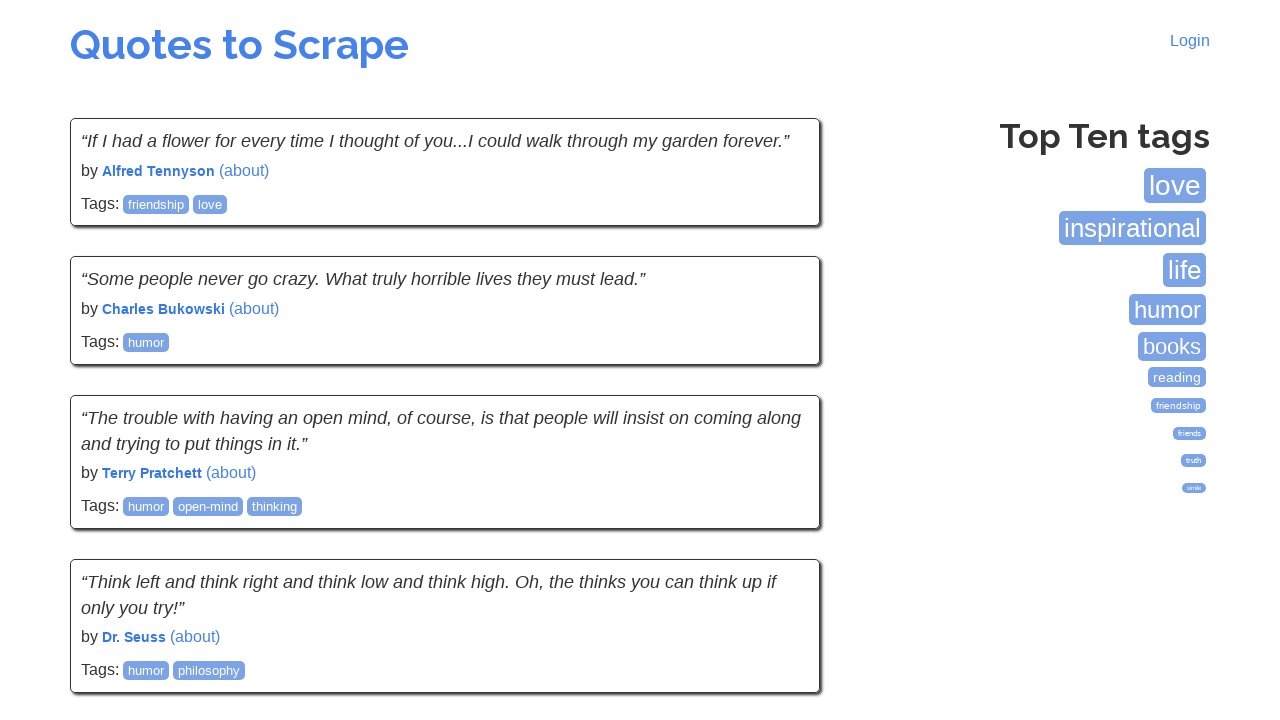

Waited for quotes to load on current page
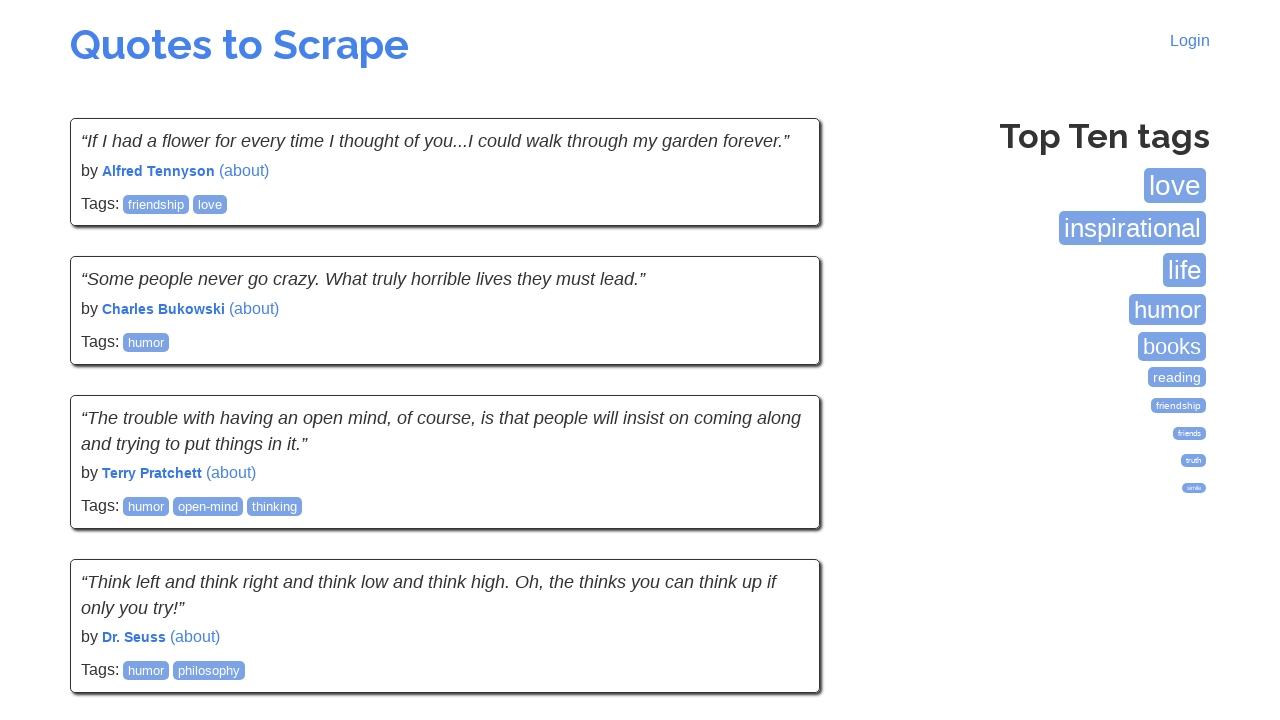

Checked for next page button
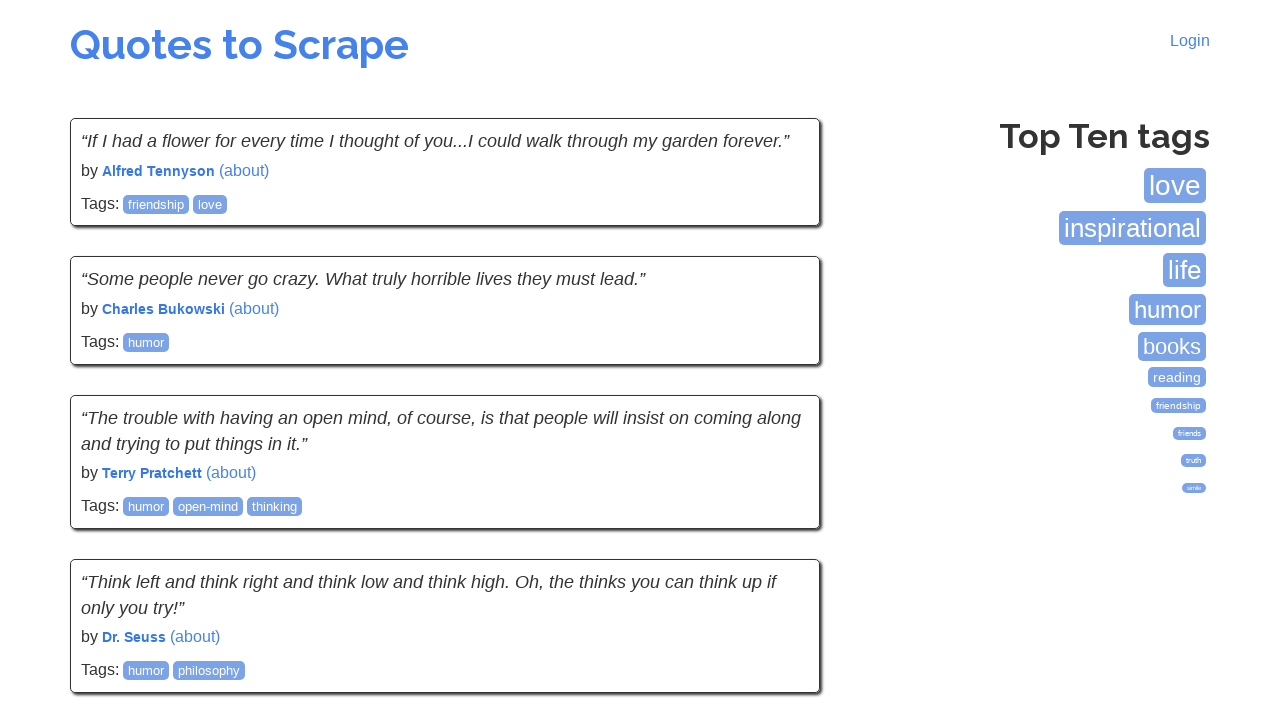

Clicked next button to navigate to next page
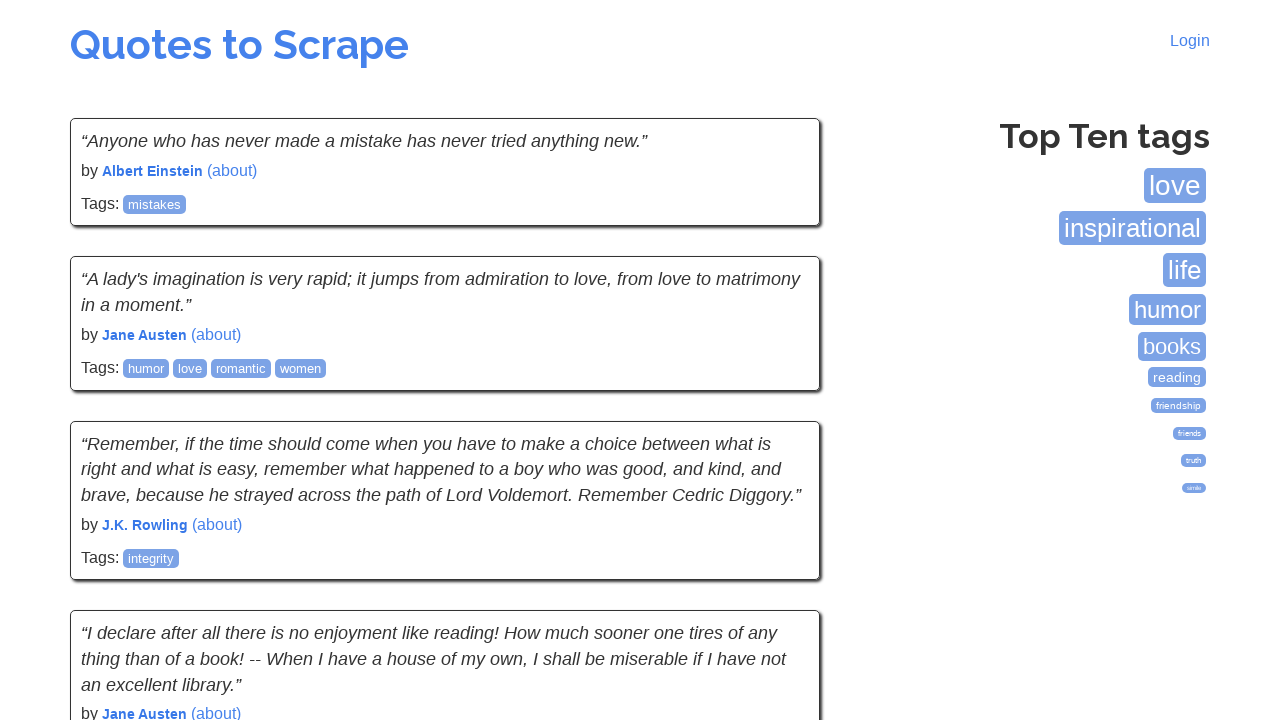

Waited for new page to load completely
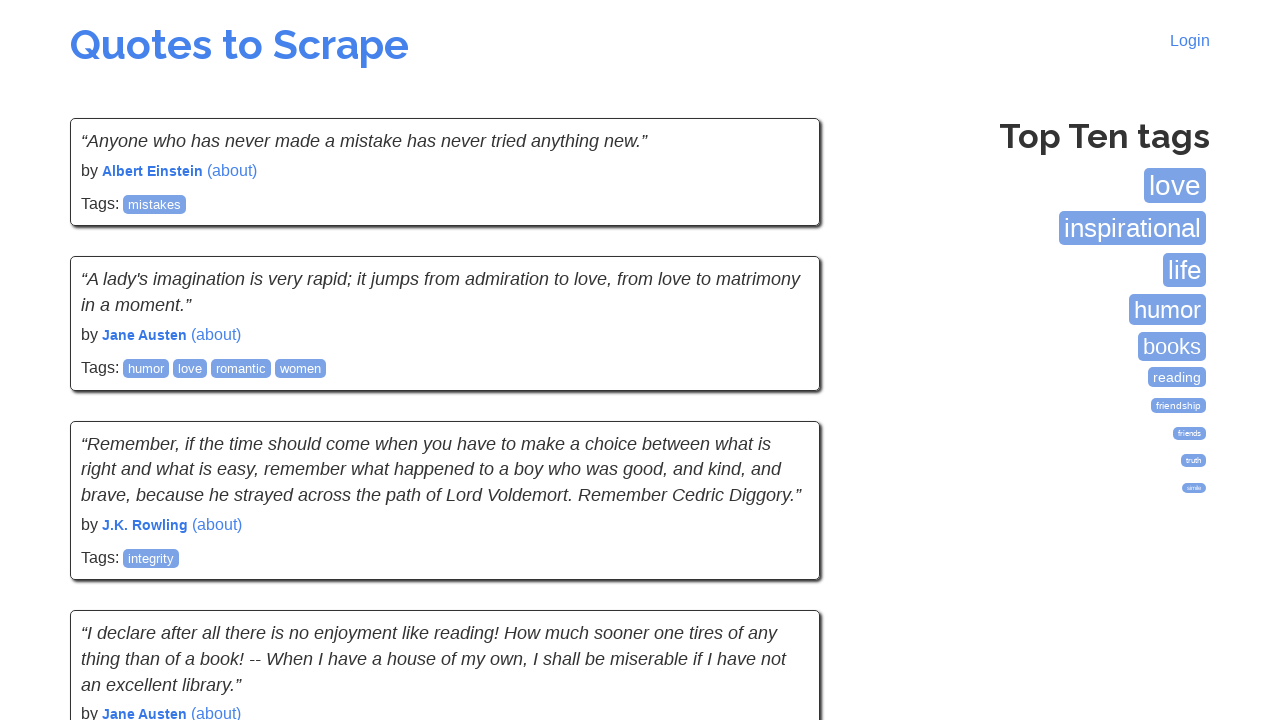

Waited for quotes to load on current page
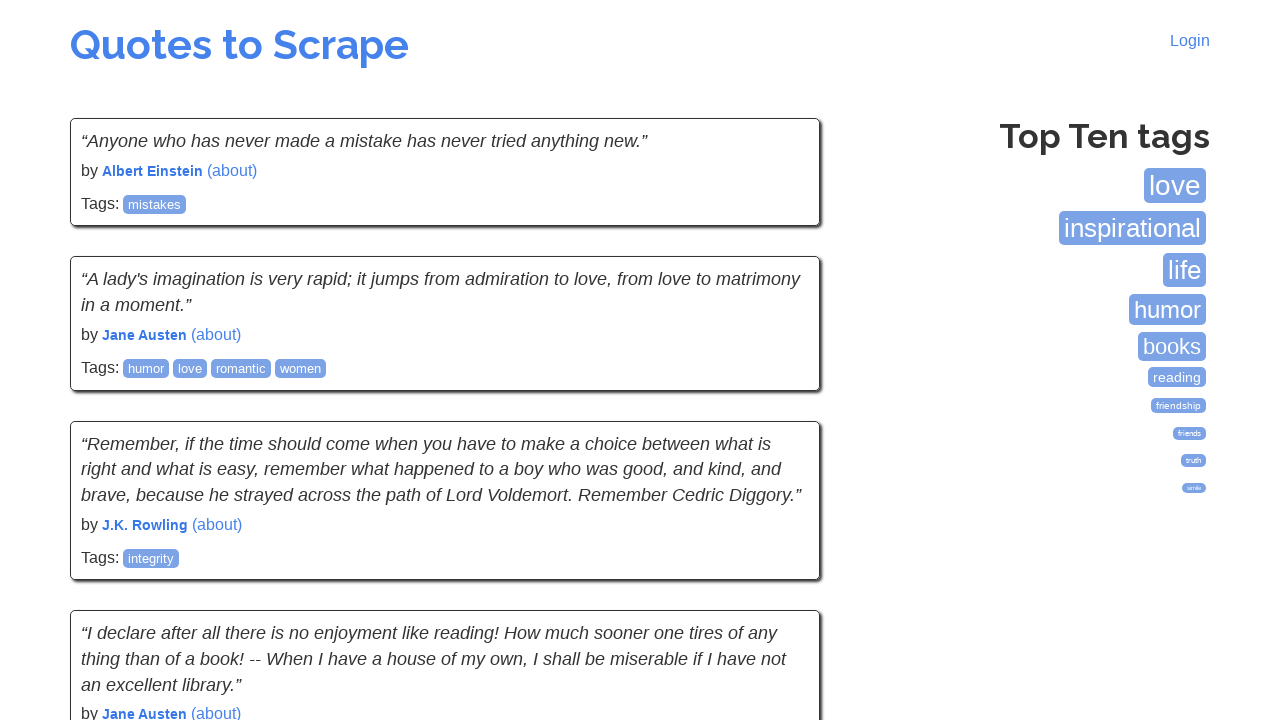

Checked for next page button
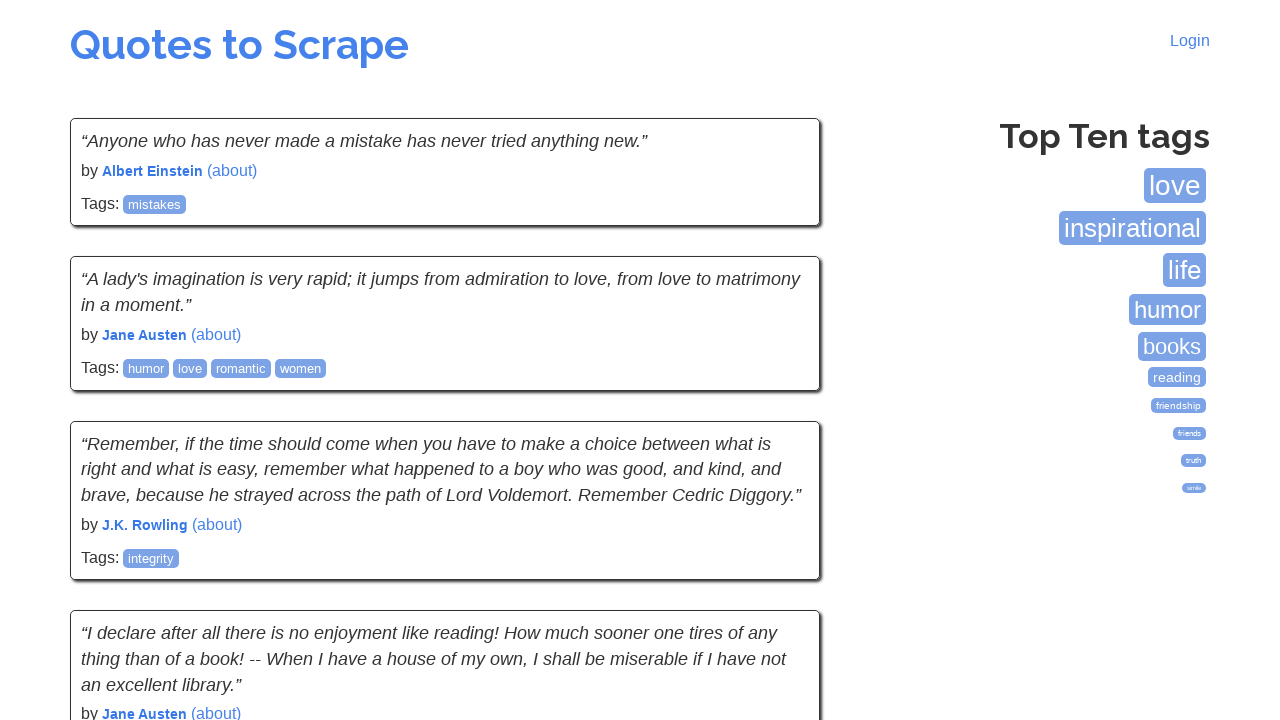

Clicked next button to navigate to next page
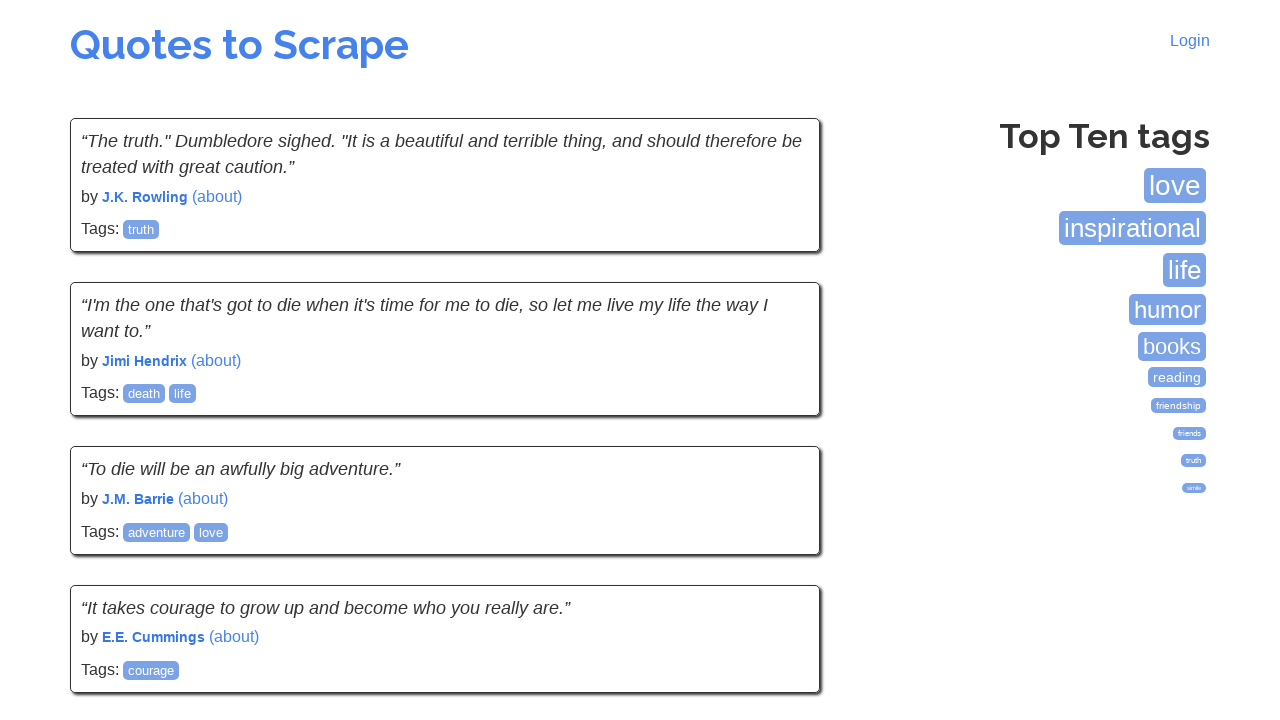

Waited for new page to load completely
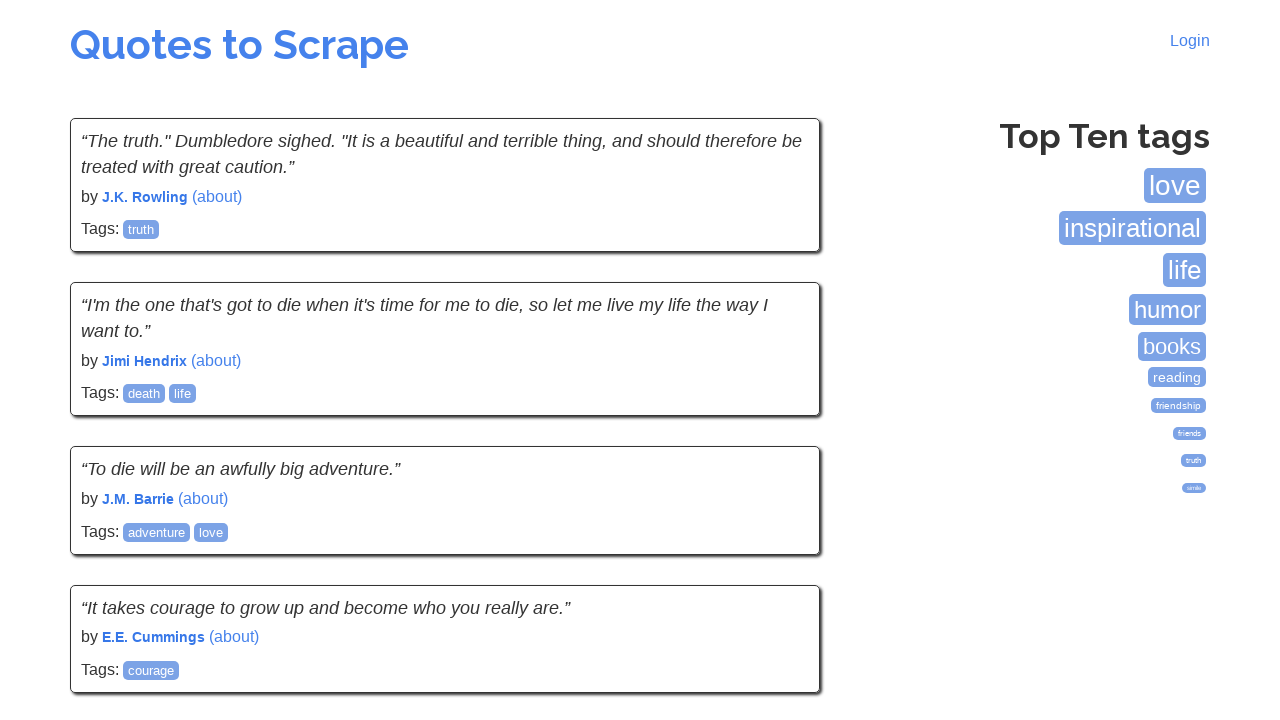

Waited for quotes to load on current page
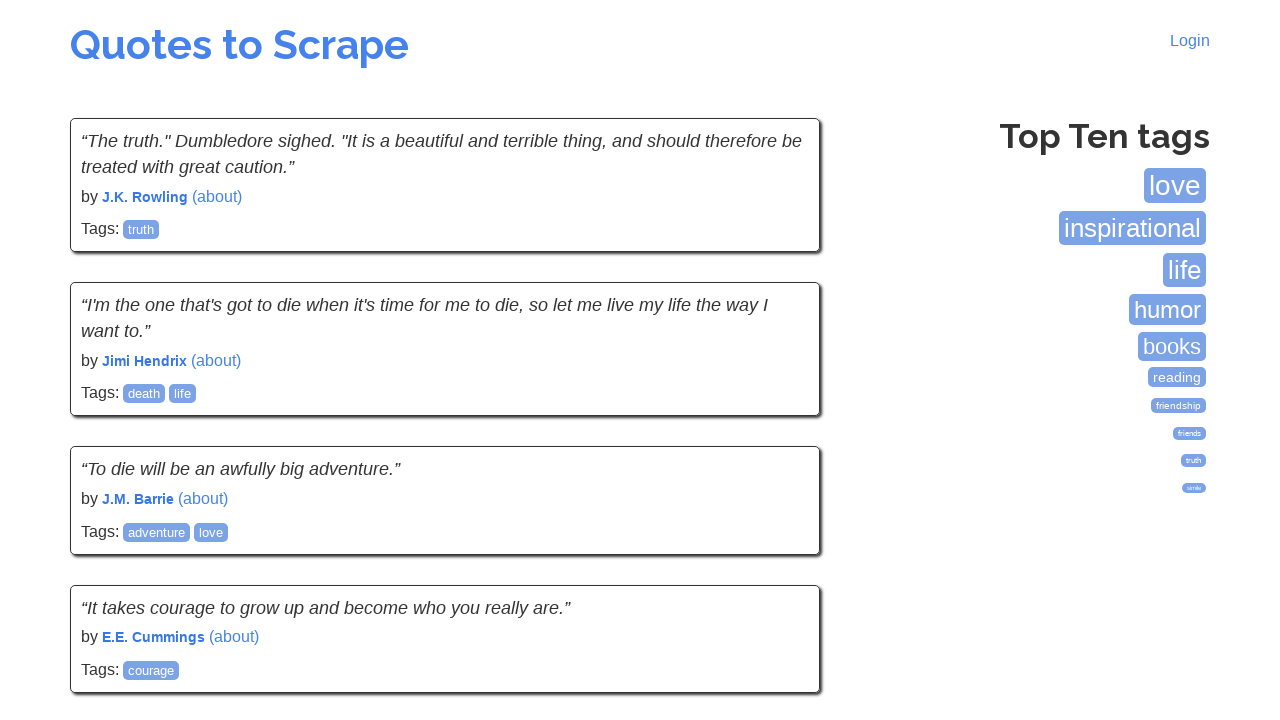

Checked for next page button
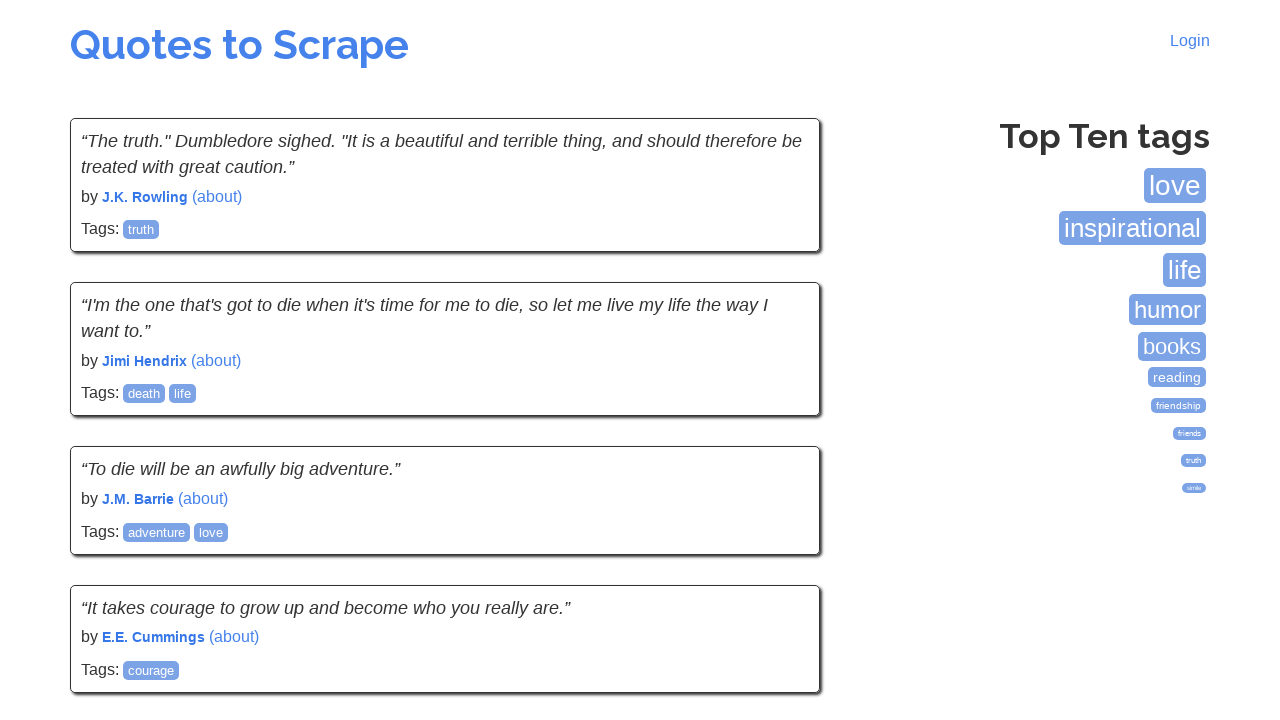

No more pages available, pagination complete
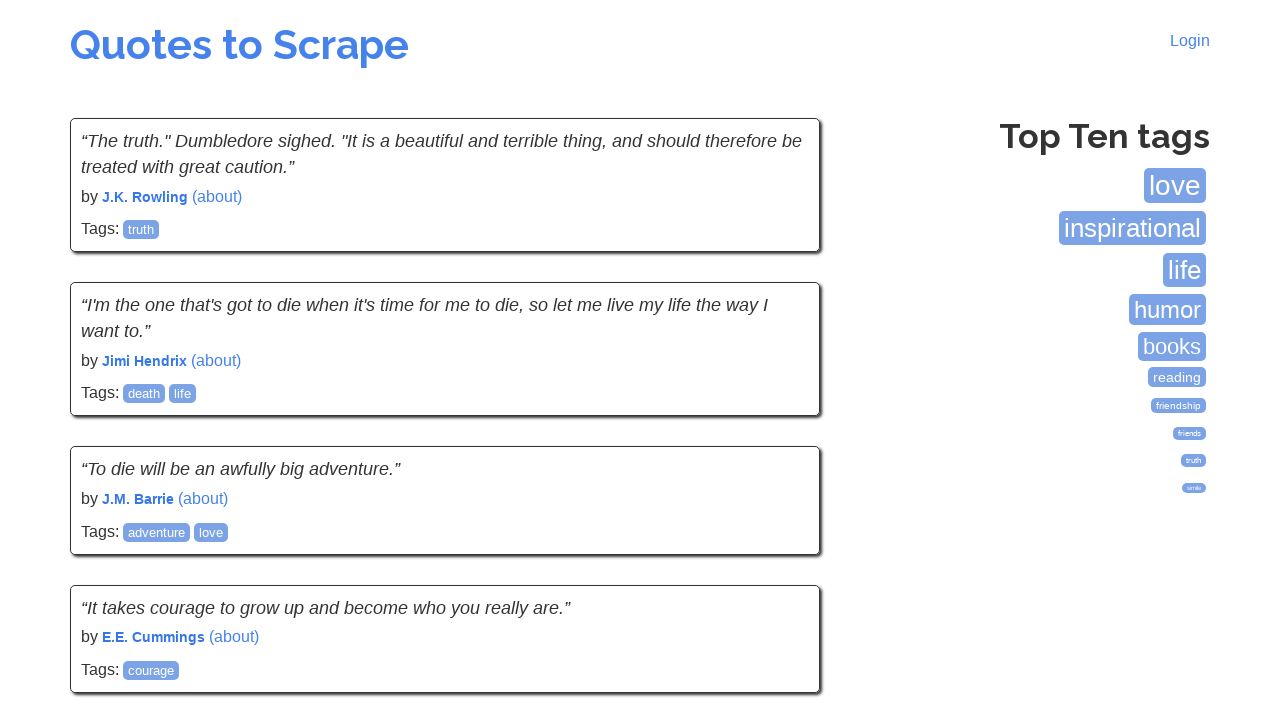

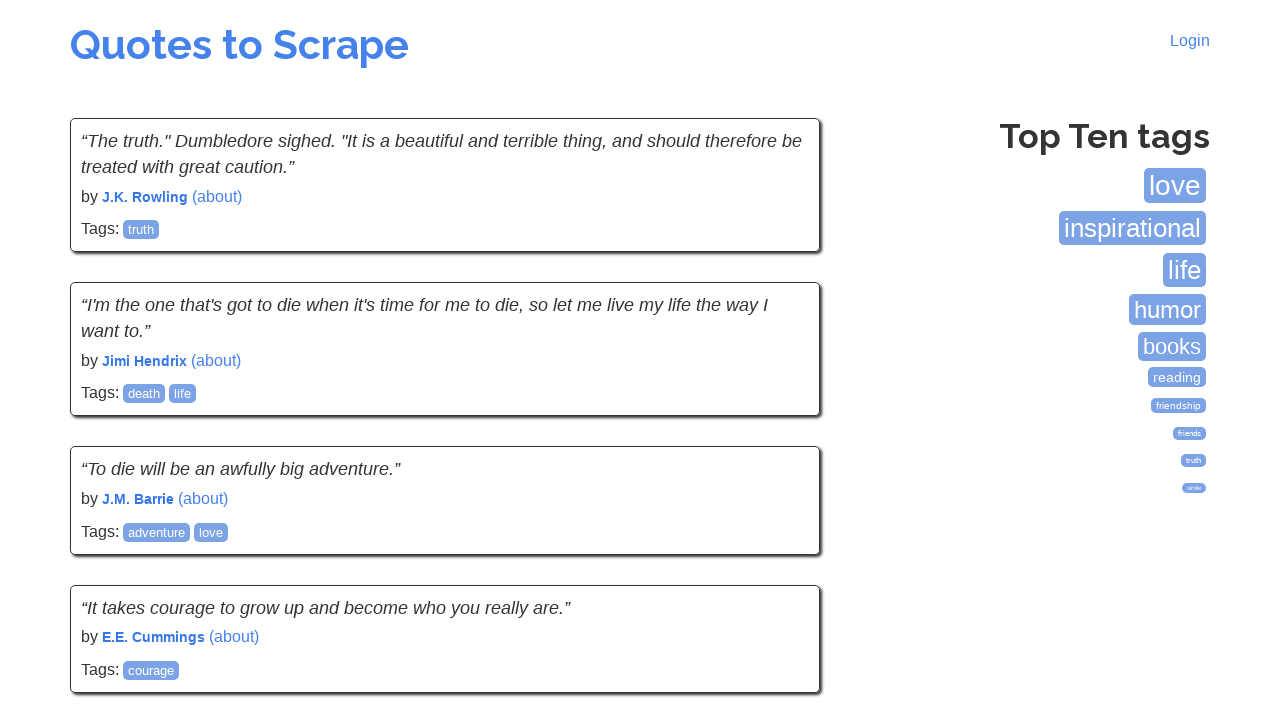